Tests checkbox functionality by randomly selecting and deselecting checkboxes, with special handling for Friday selections

Starting URL: http://samples.gwtproject.org/samples/Showcase/Showcase.html#!CwCheckBox

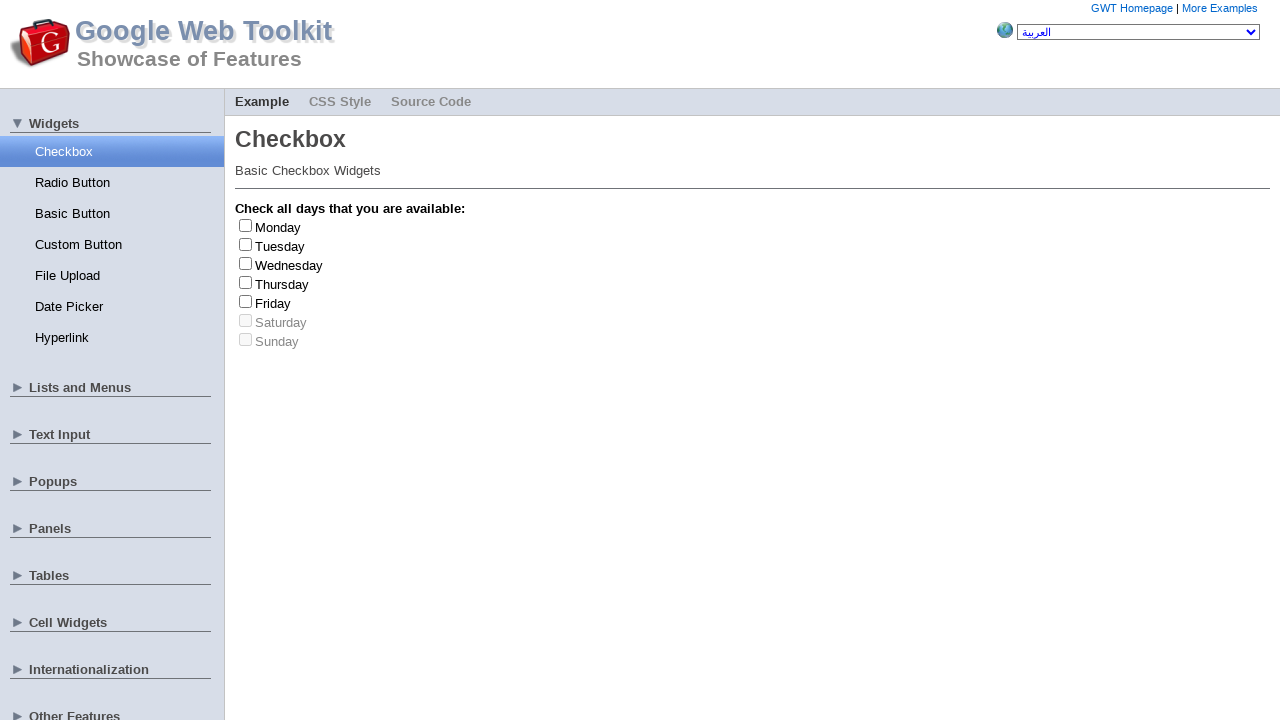

Navigated to checkbox showcase page
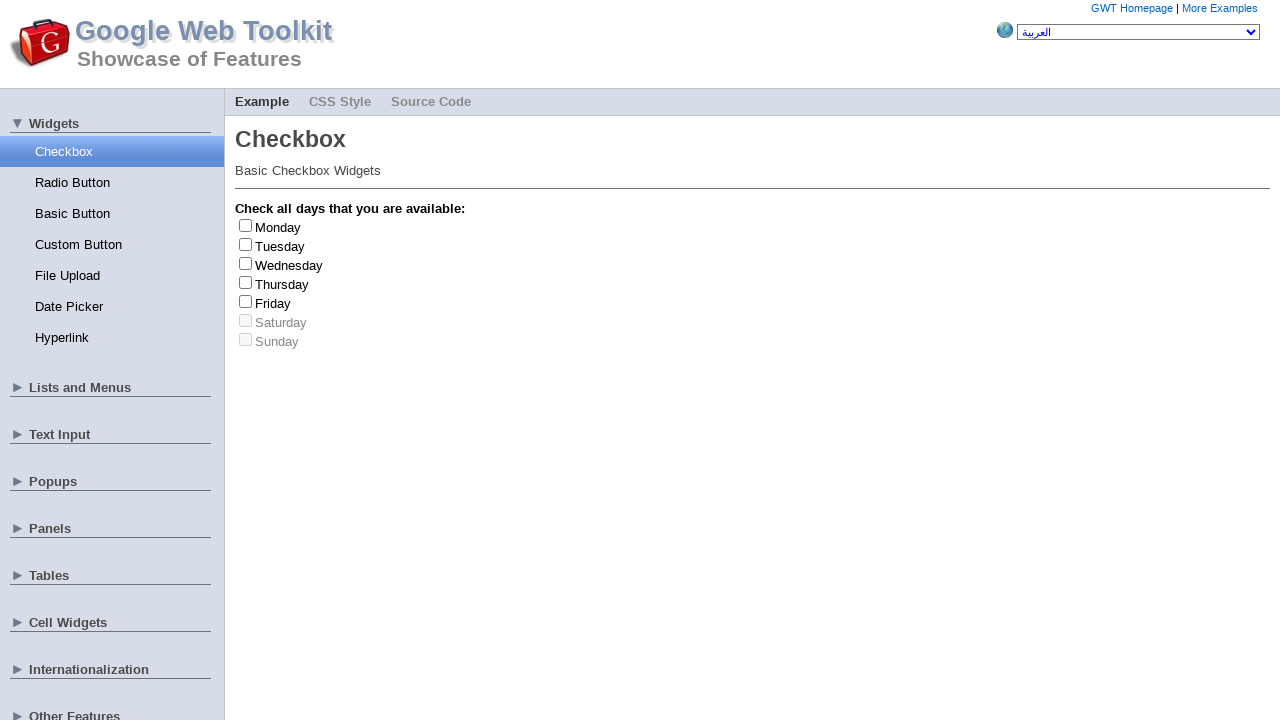

Located all checkbox elements on the page
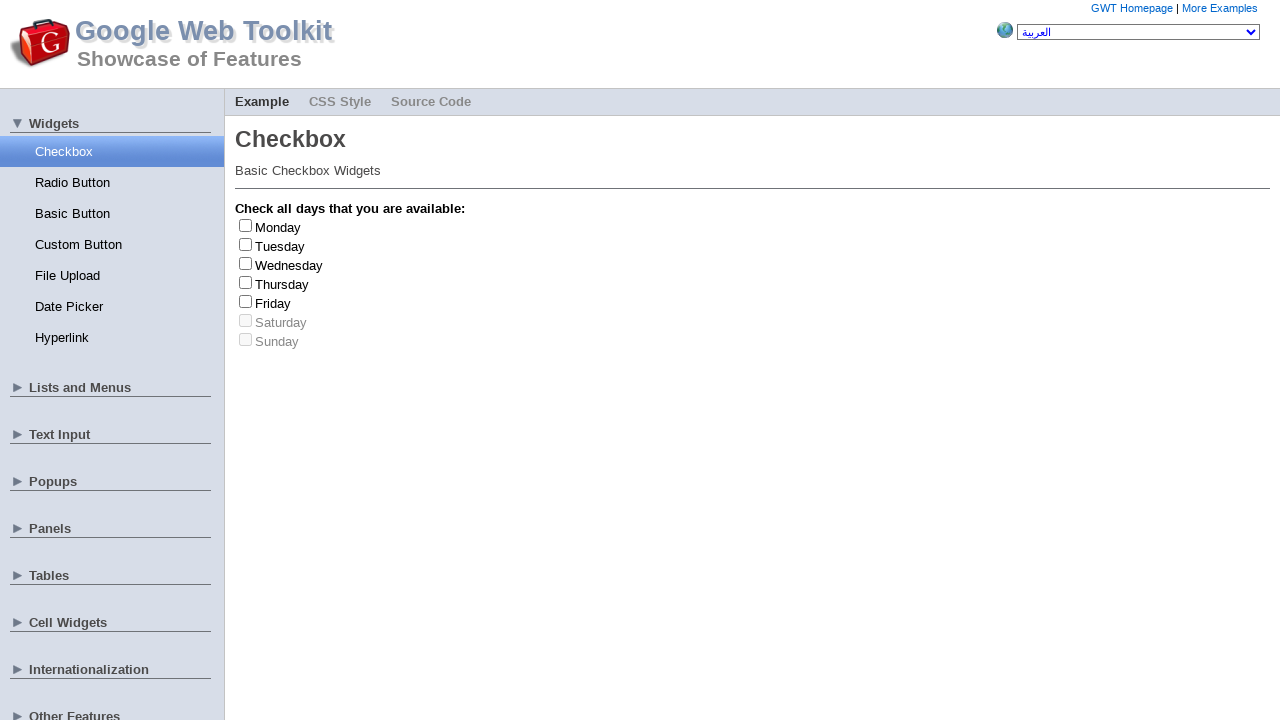

Located all day label elements associated with checkboxes
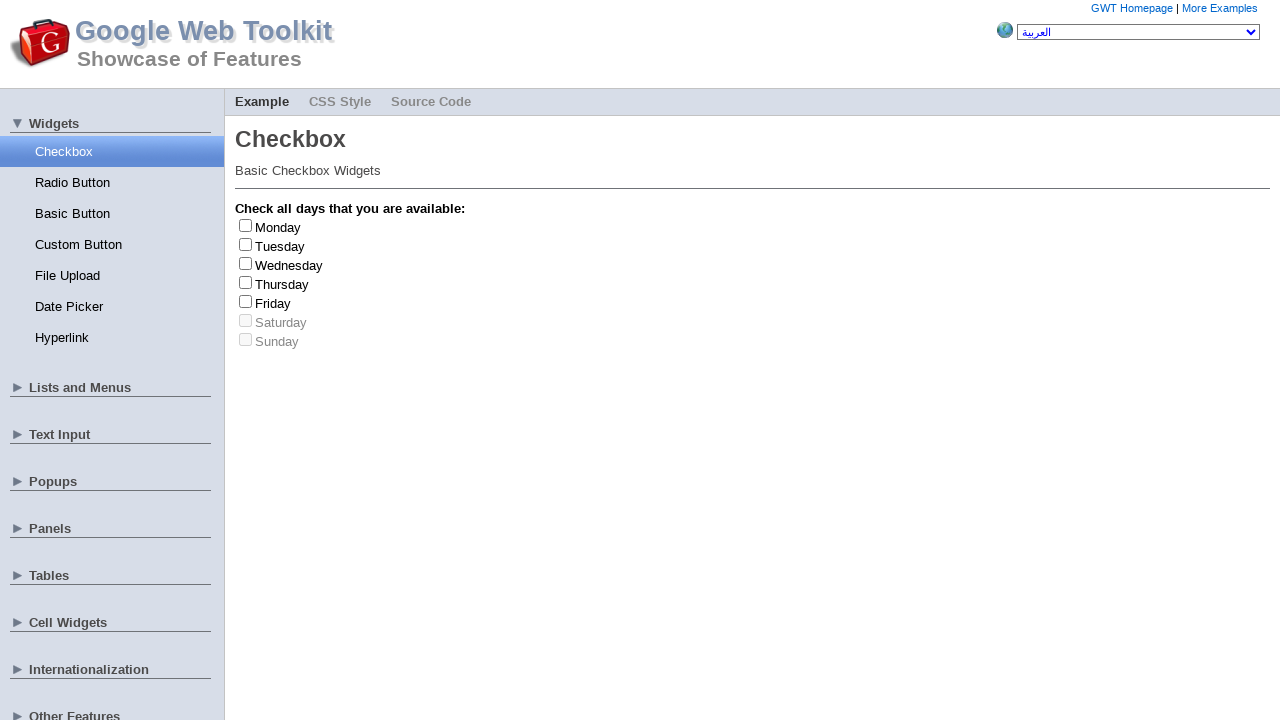

Clicked checkbox at index 4 to select at (246, 301) on input[type='checkbox'] >> nth=4
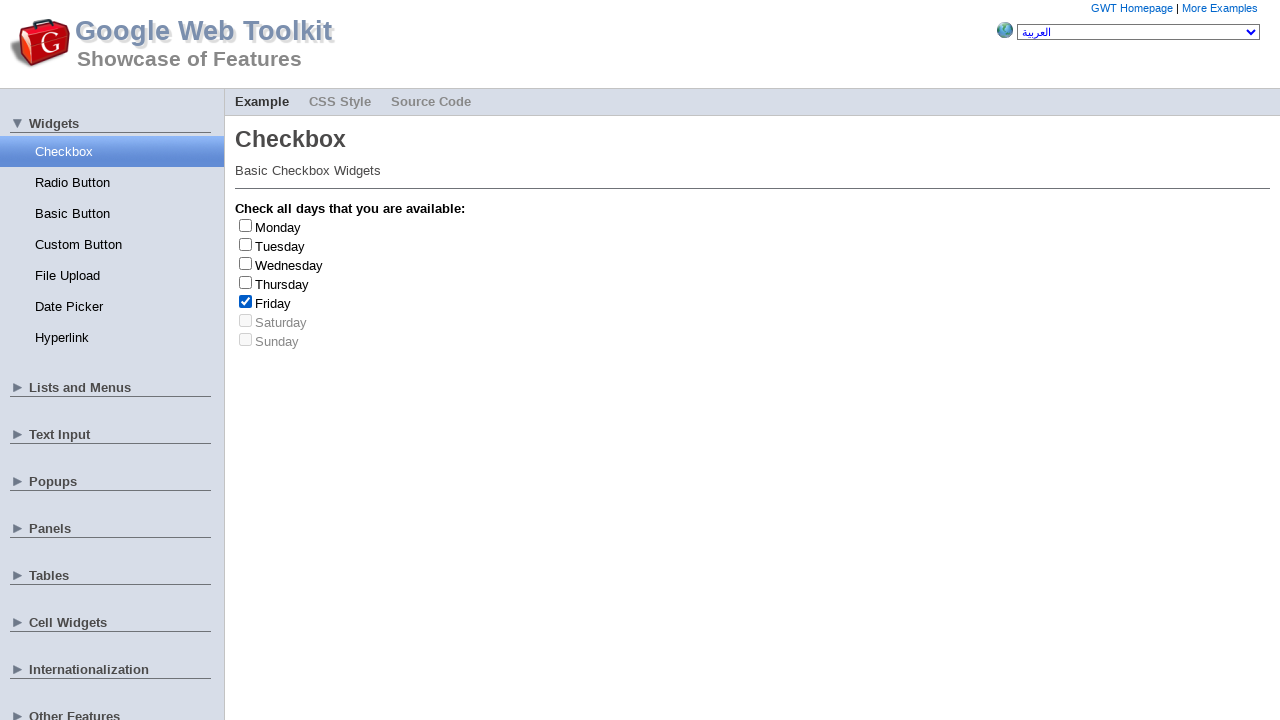

Retrieved label text: 'Friday'
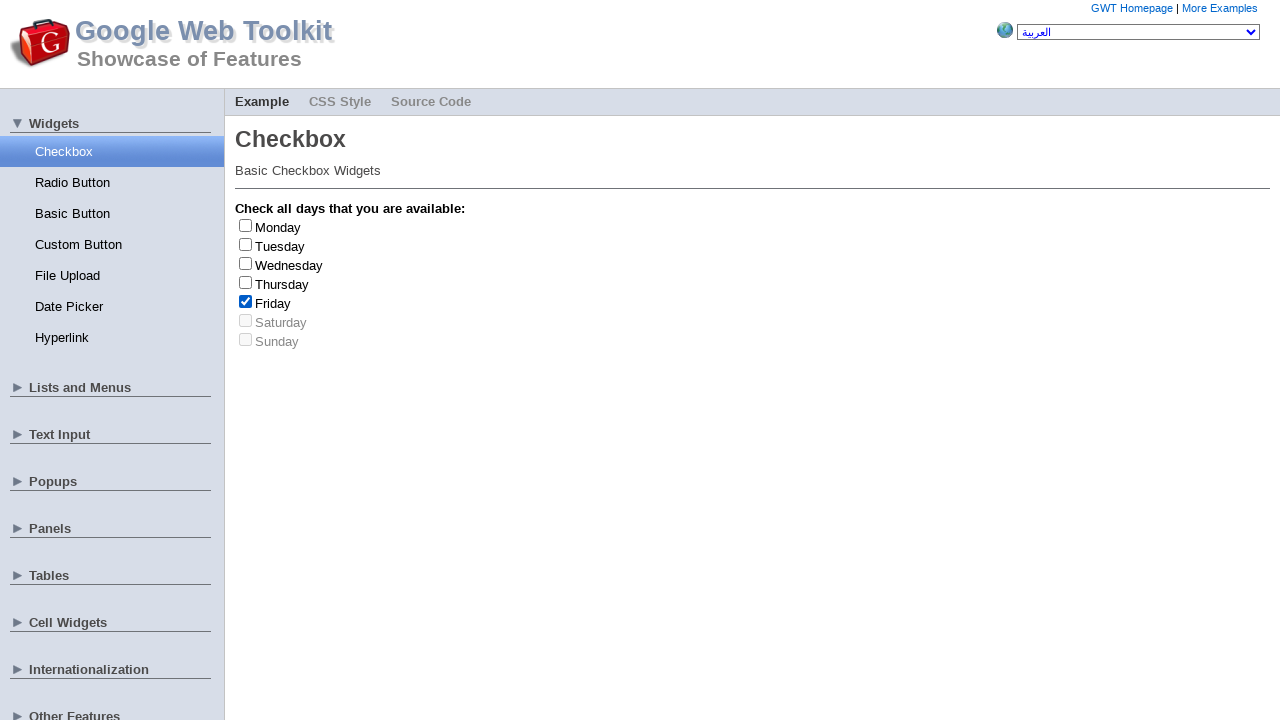

Friday selected (count: 1/3)
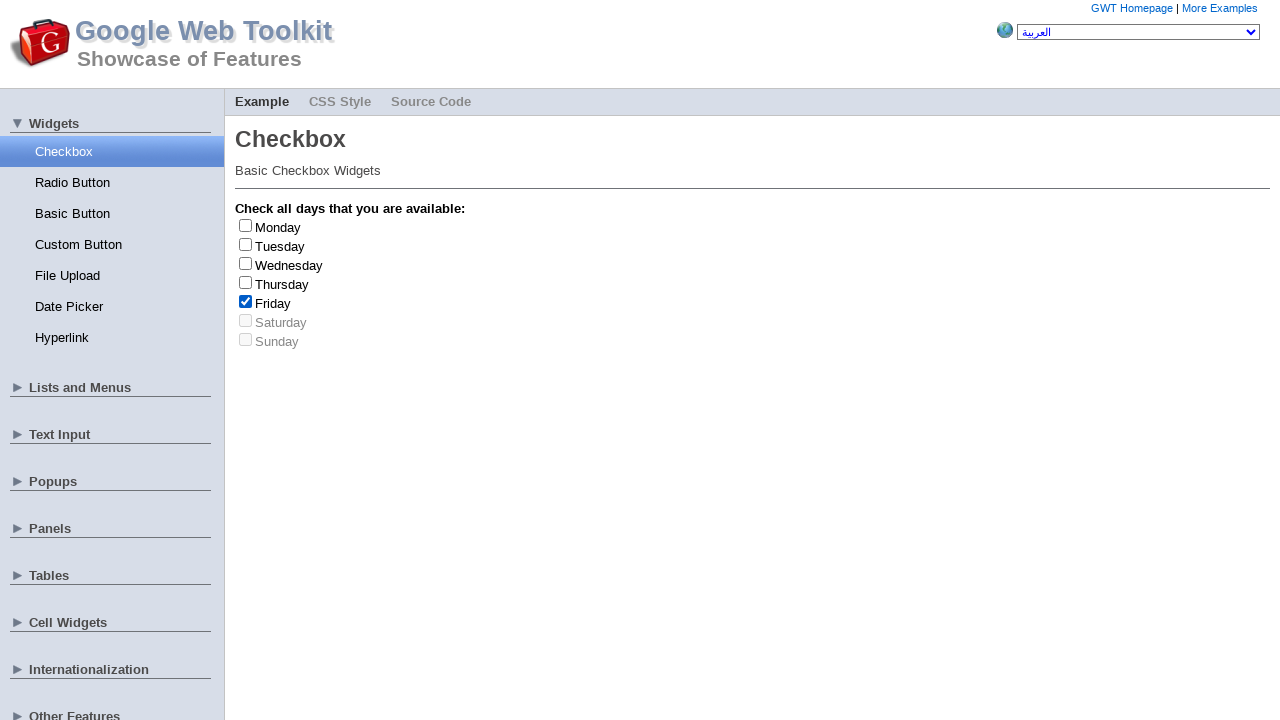

Clicked checkbox at index 4 to deselect at (246, 301) on input[type='checkbox'] >> nth=4
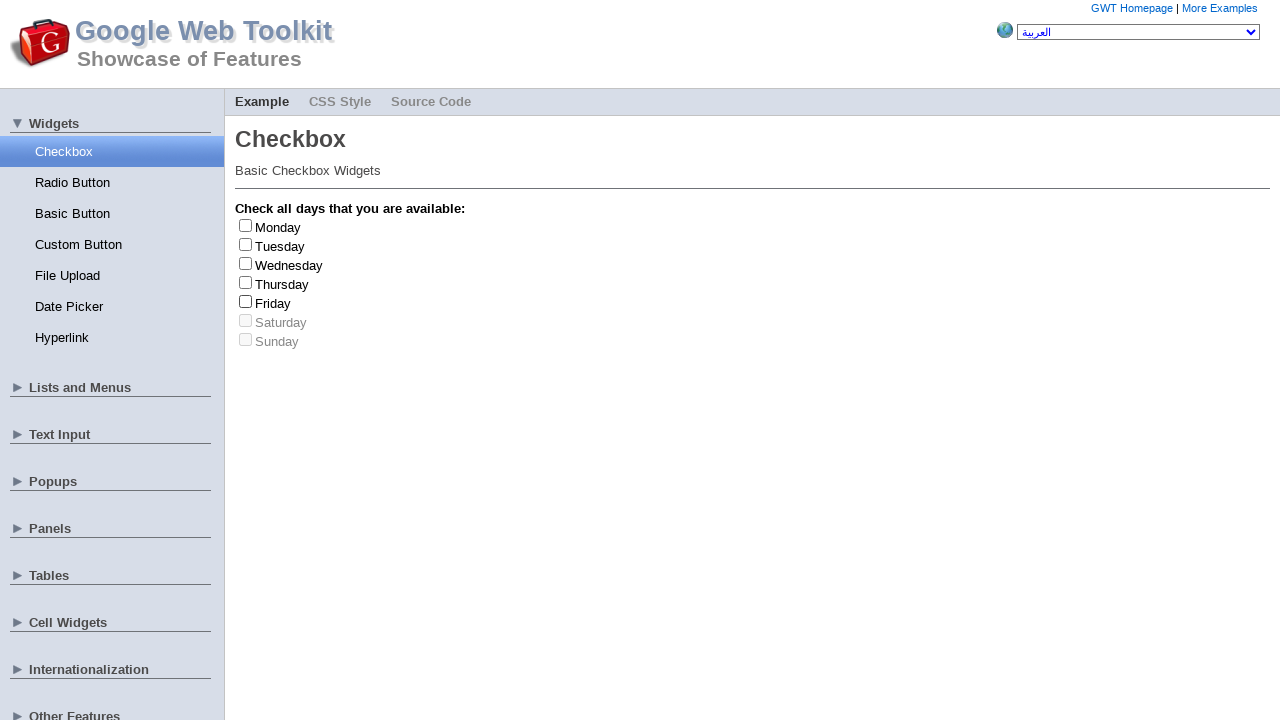

Clicked checkbox at index 3 to select at (246, 282) on input[type='checkbox'] >> nth=3
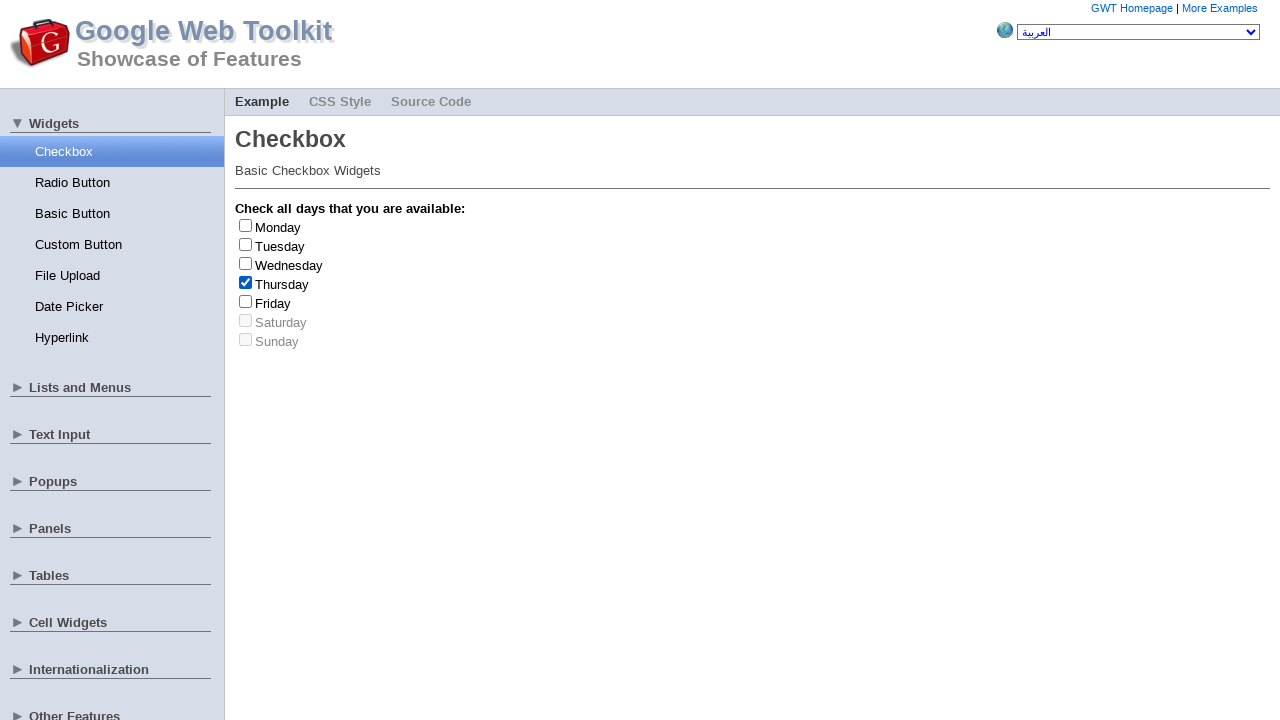

Retrieved label text: 'Thursday'
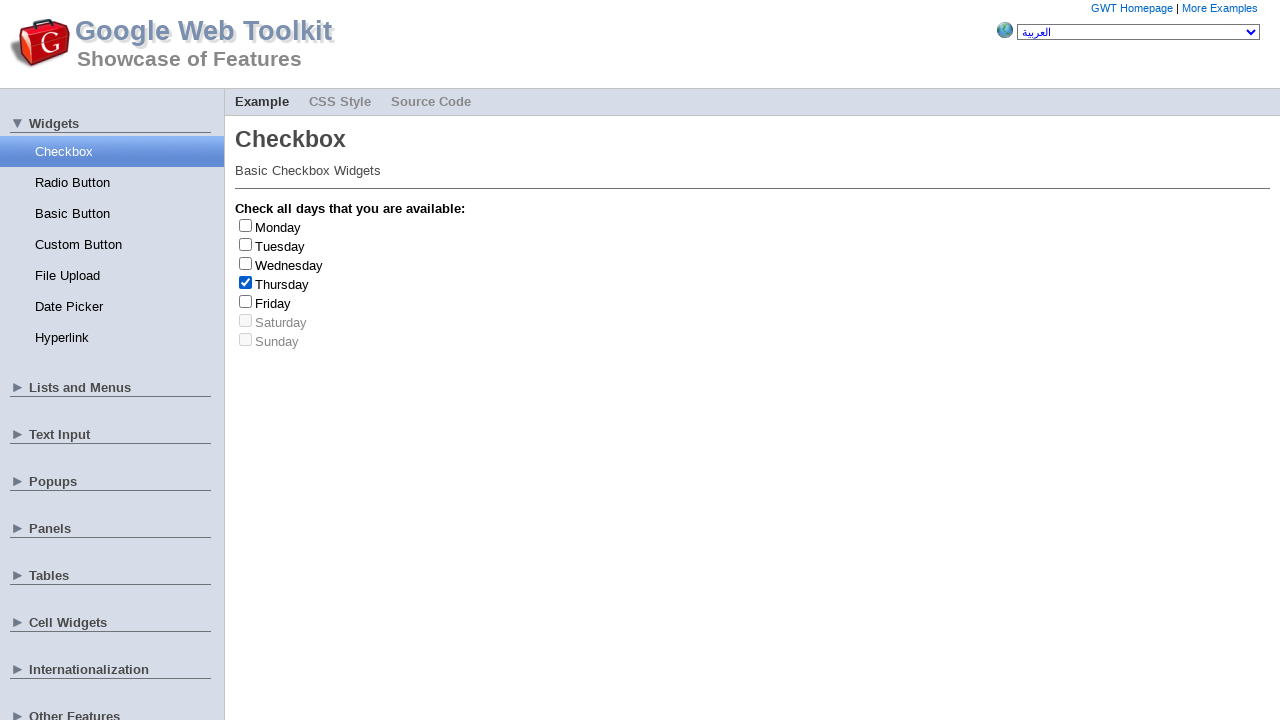

Clicked checkbox at index 3 to deselect at (246, 282) on input[type='checkbox'] >> nth=3
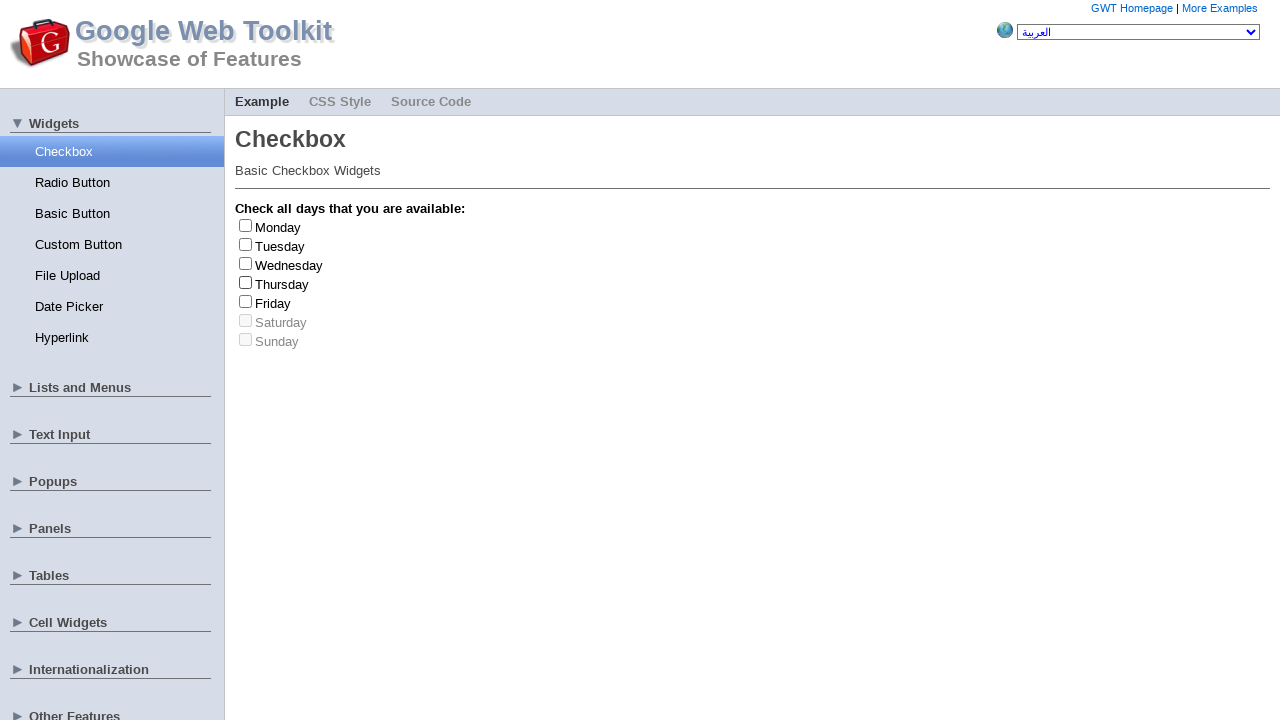

Clicked checkbox at index 4 to select at (246, 301) on input[type='checkbox'] >> nth=4
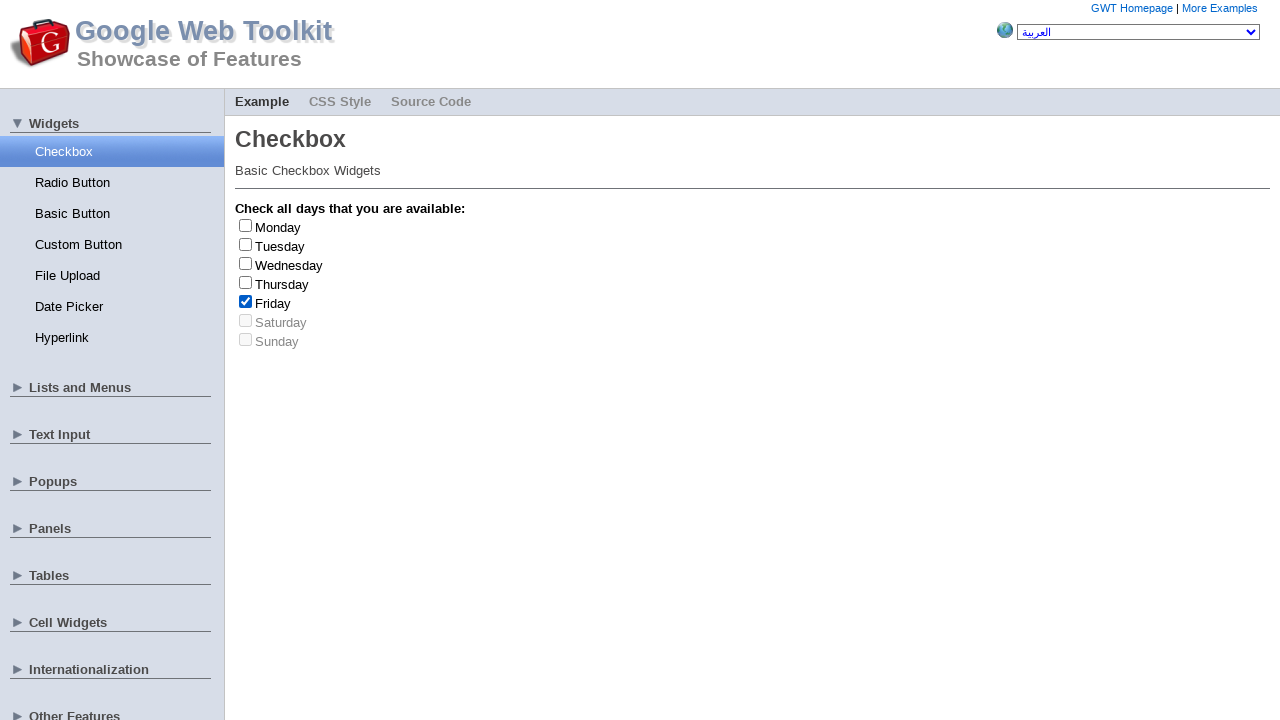

Retrieved label text: 'Friday'
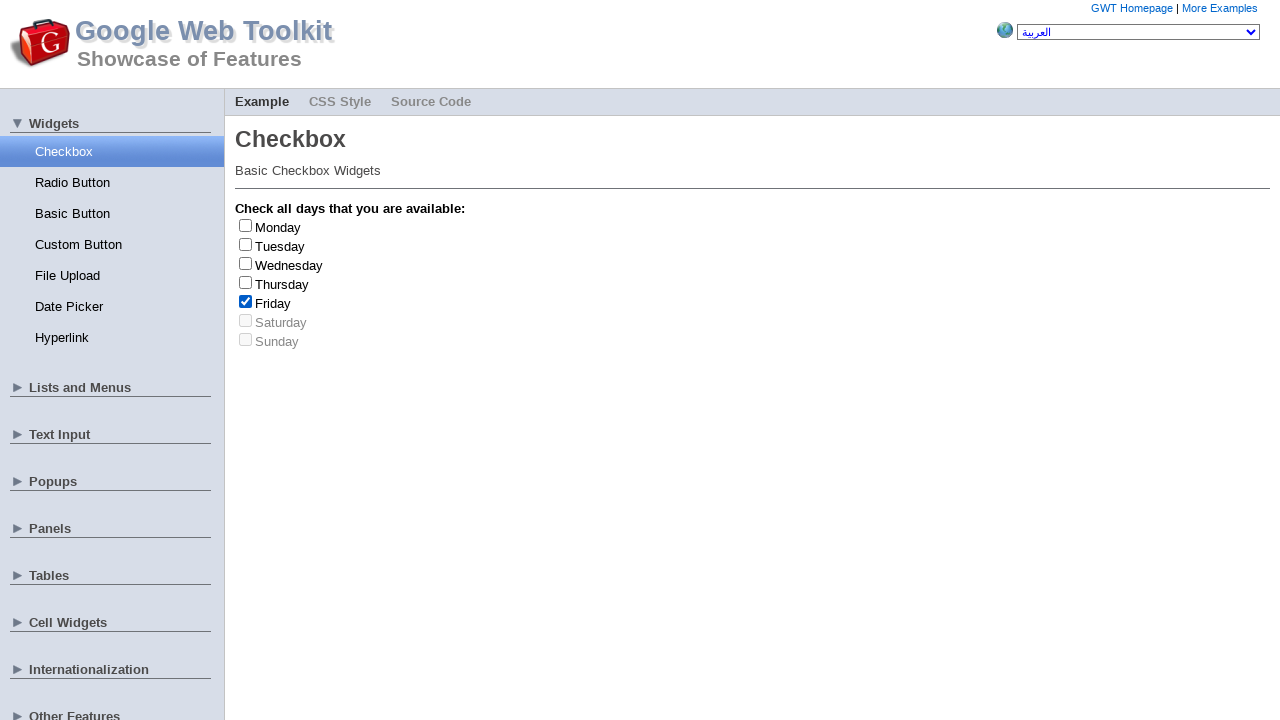

Friday selected (count: 2/3)
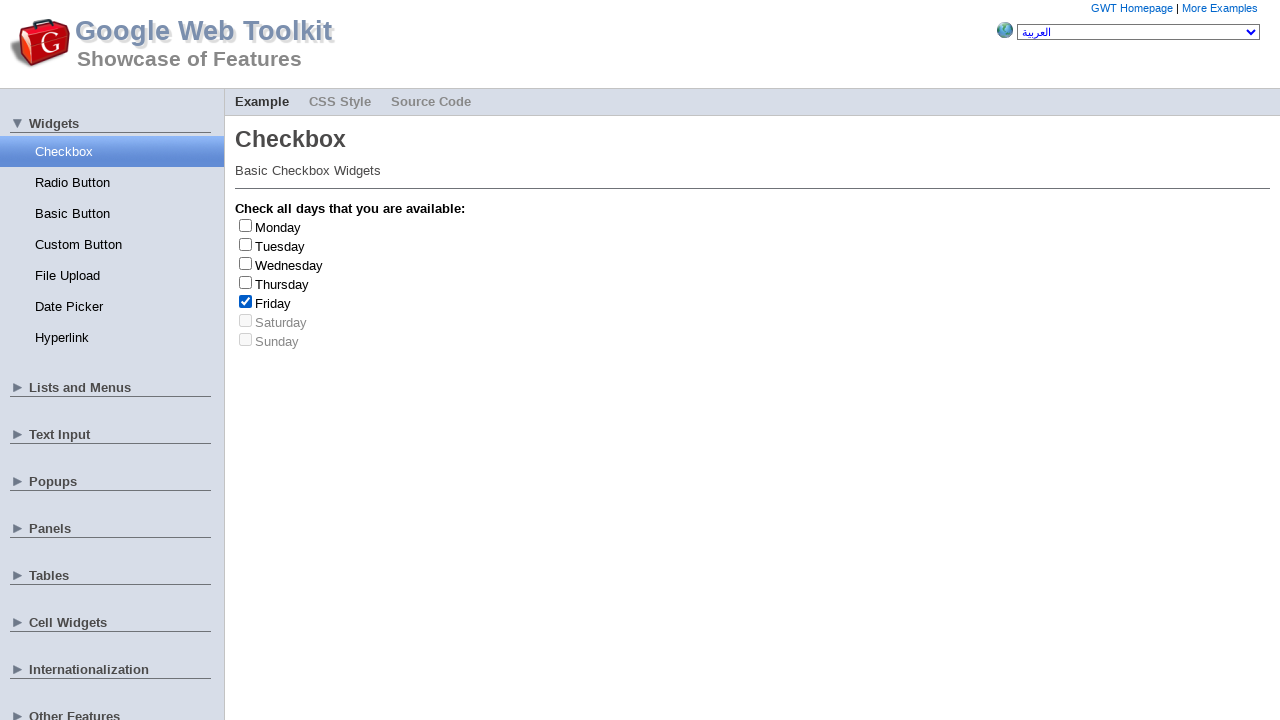

Clicked checkbox at index 4 to deselect at (246, 301) on input[type='checkbox'] >> nth=4
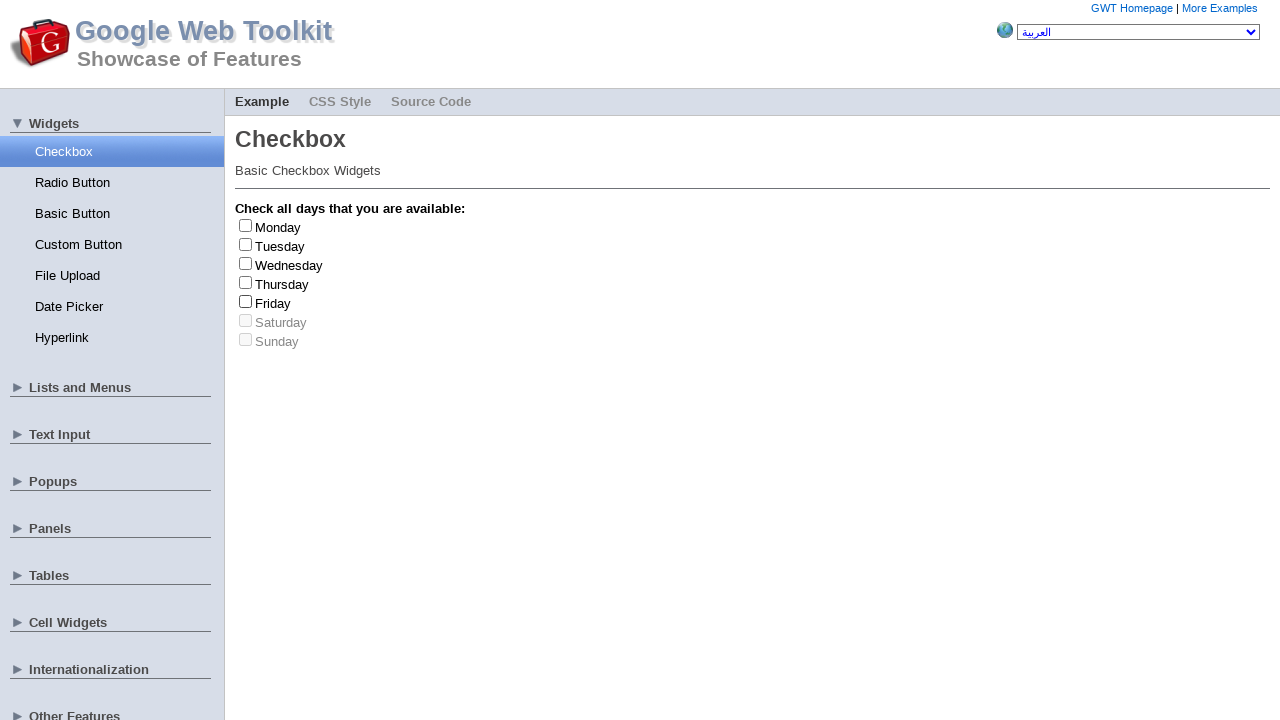

Clicked checkbox at index 2 to select at (246, 263) on input[type='checkbox'] >> nth=2
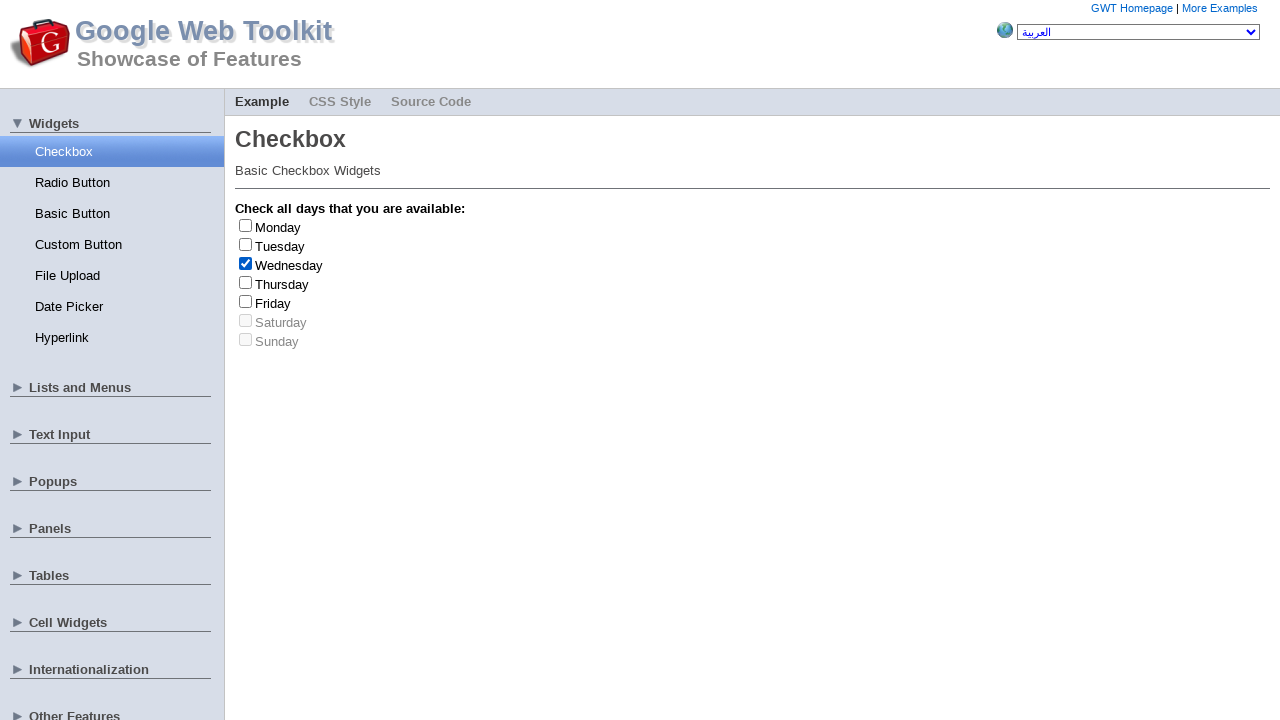

Retrieved label text: 'Wednesday'
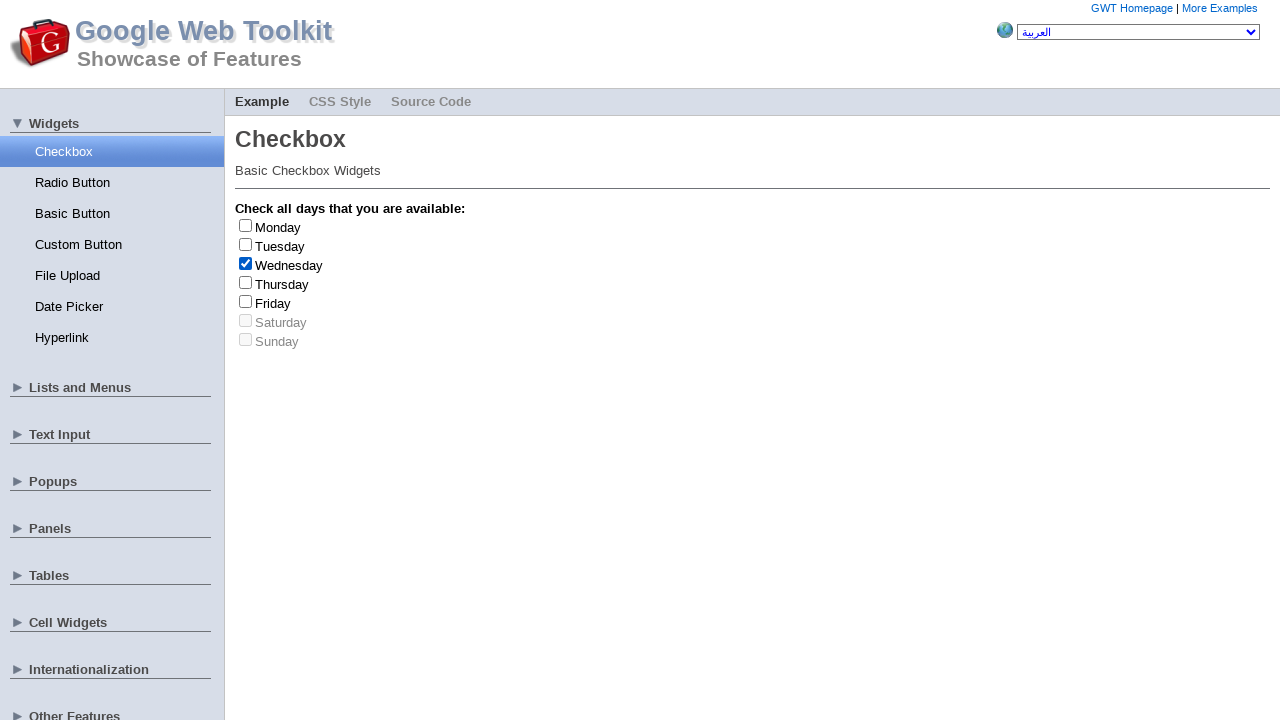

Clicked checkbox at index 2 to deselect at (246, 263) on input[type='checkbox'] >> nth=2
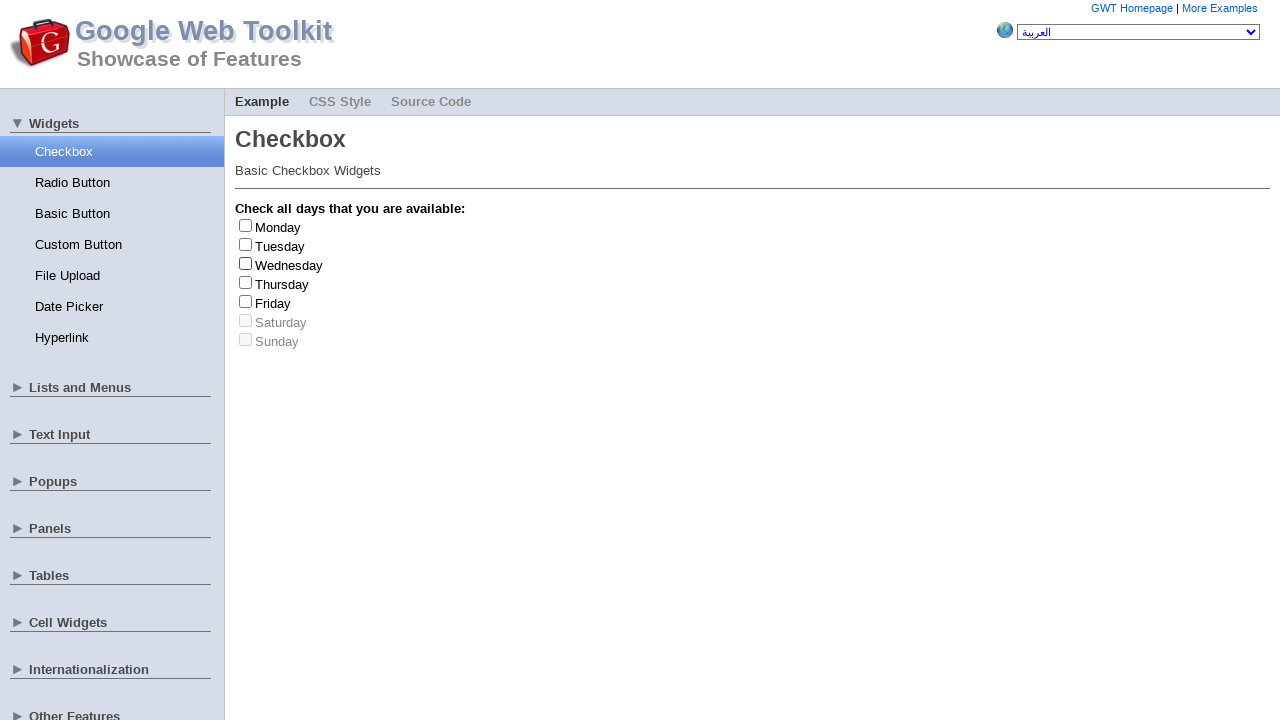

Clicked checkbox at index 1 to select at (246, 244) on input[type='checkbox'] >> nth=1
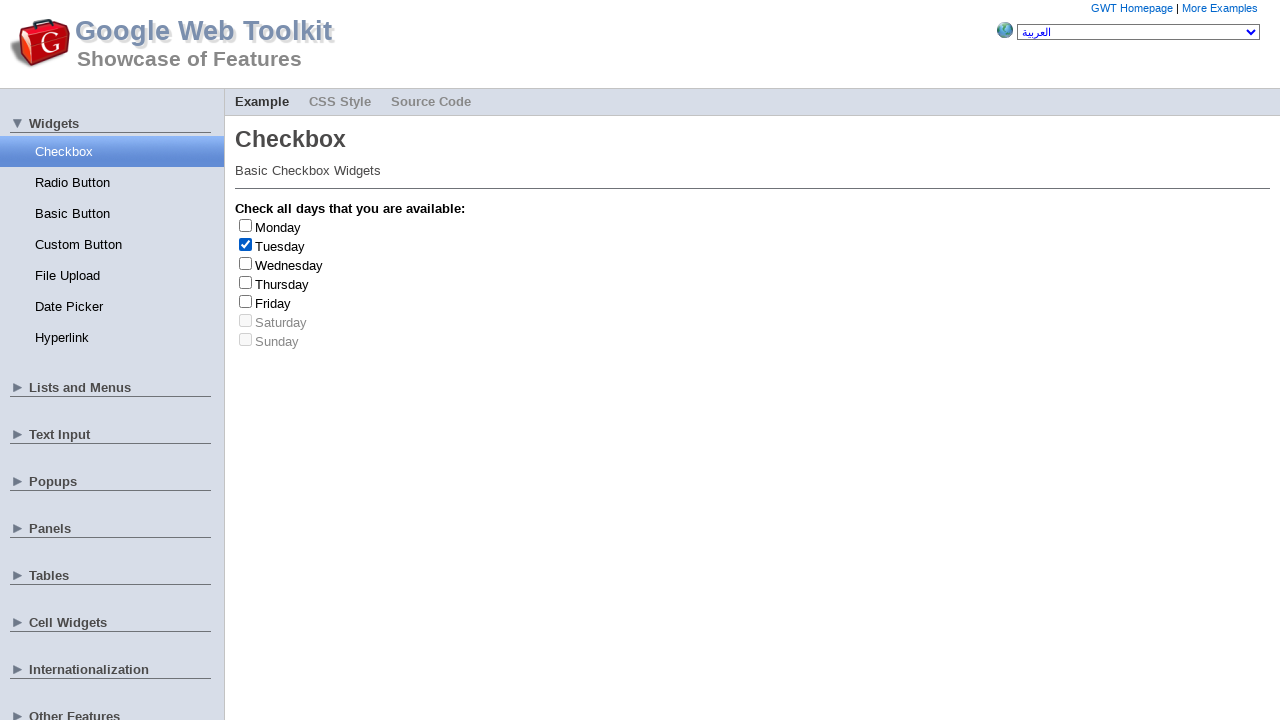

Retrieved label text: 'Tuesday'
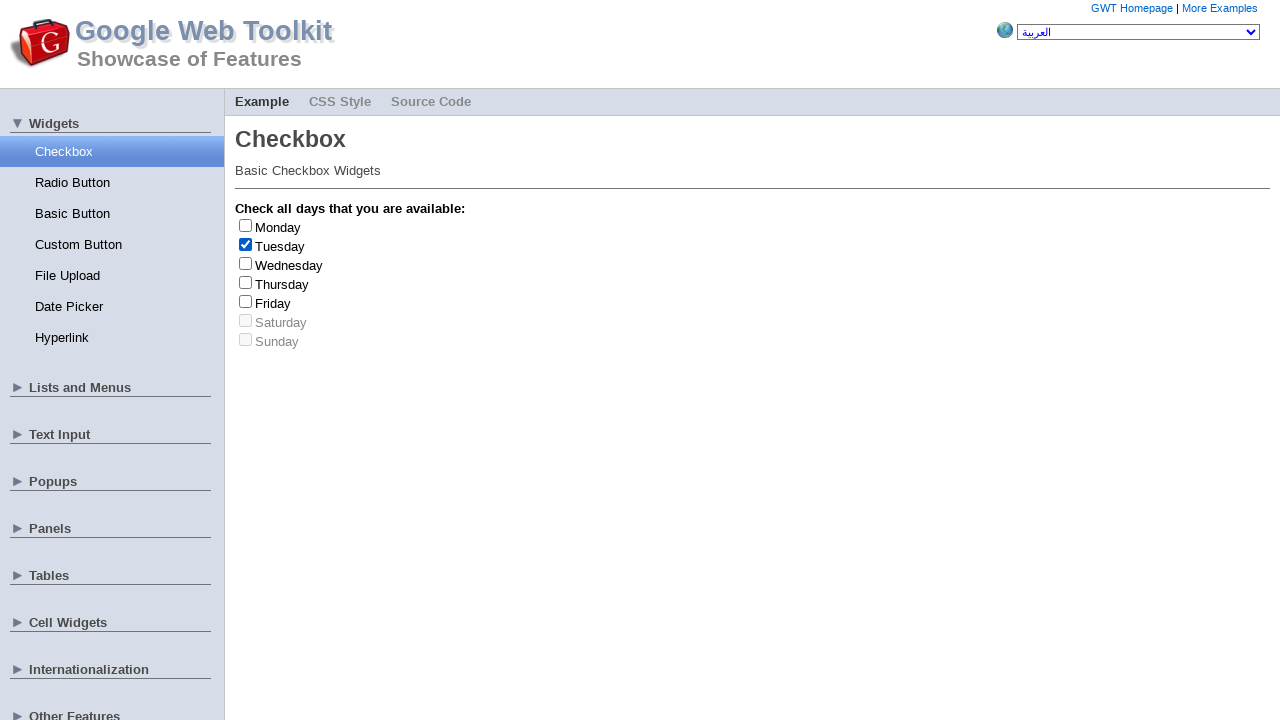

Clicked checkbox at index 1 to deselect at (246, 244) on input[type='checkbox'] >> nth=1
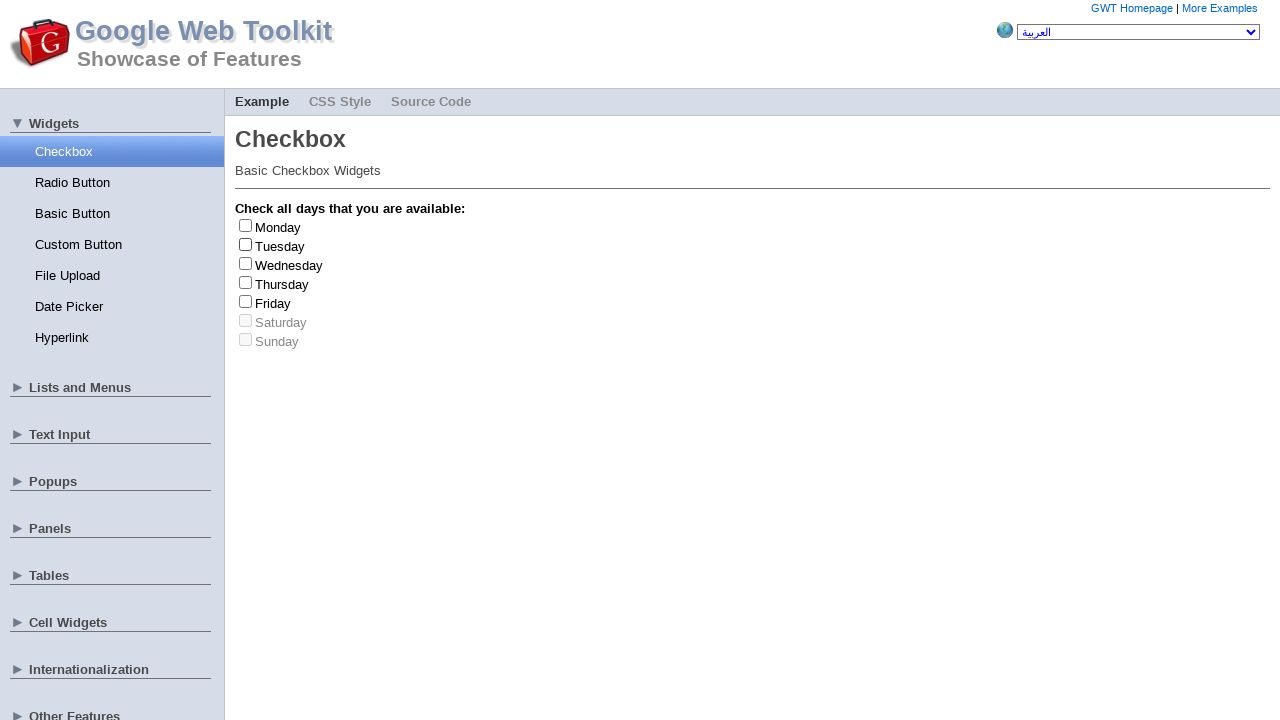

Clicked checkbox at index 1 to select at (246, 244) on input[type='checkbox'] >> nth=1
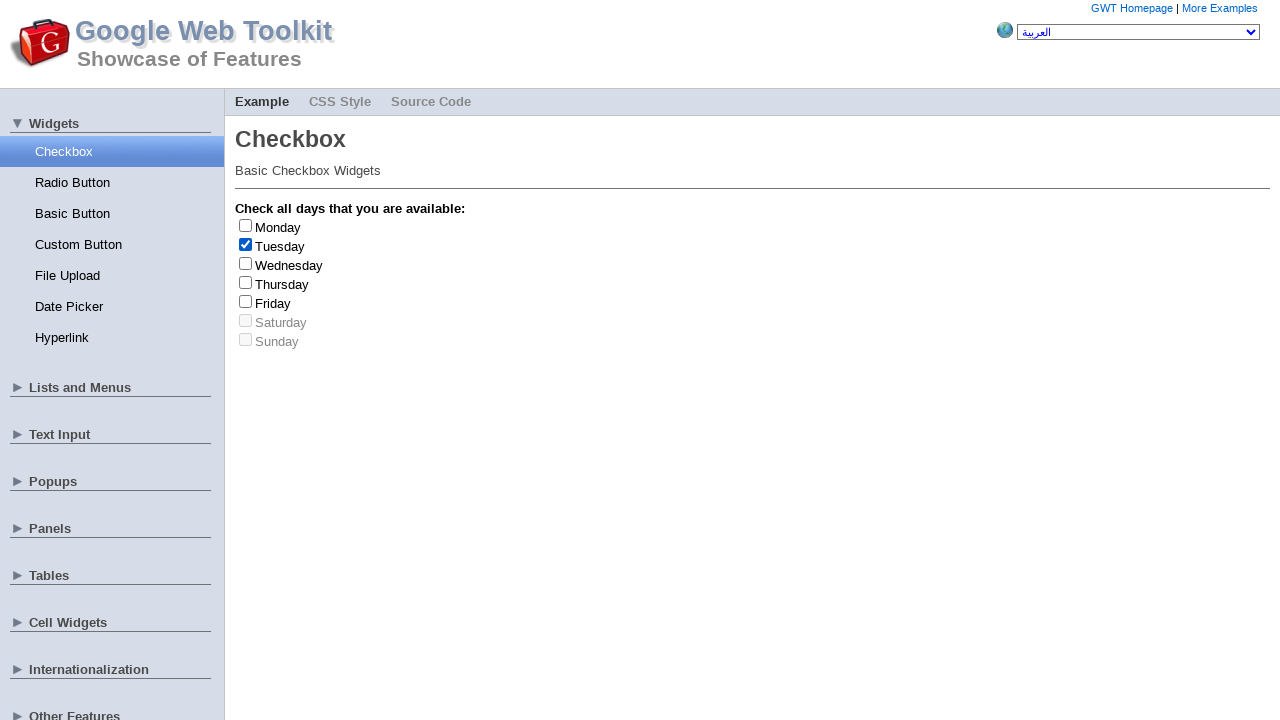

Retrieved label text: 'Tuesday'
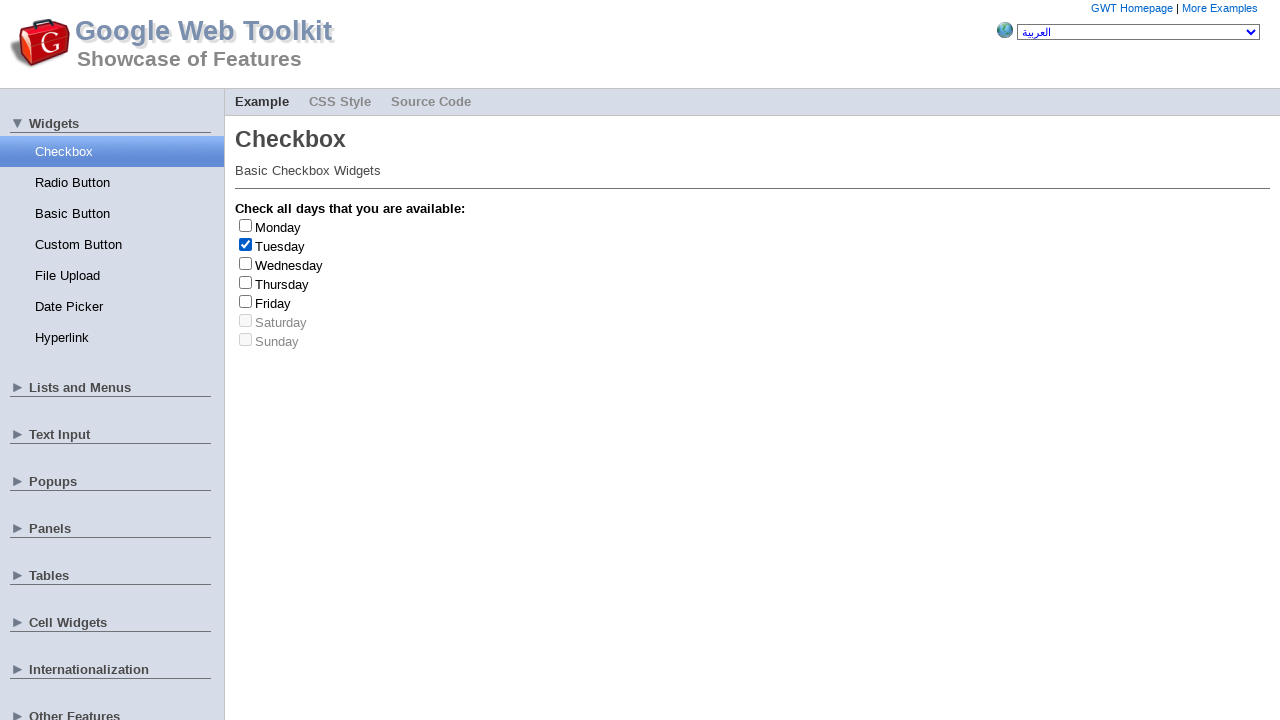

Clicked checkbox at index 1 to deselect at (246, 244) on input[type='checkbox'] >> nth=1
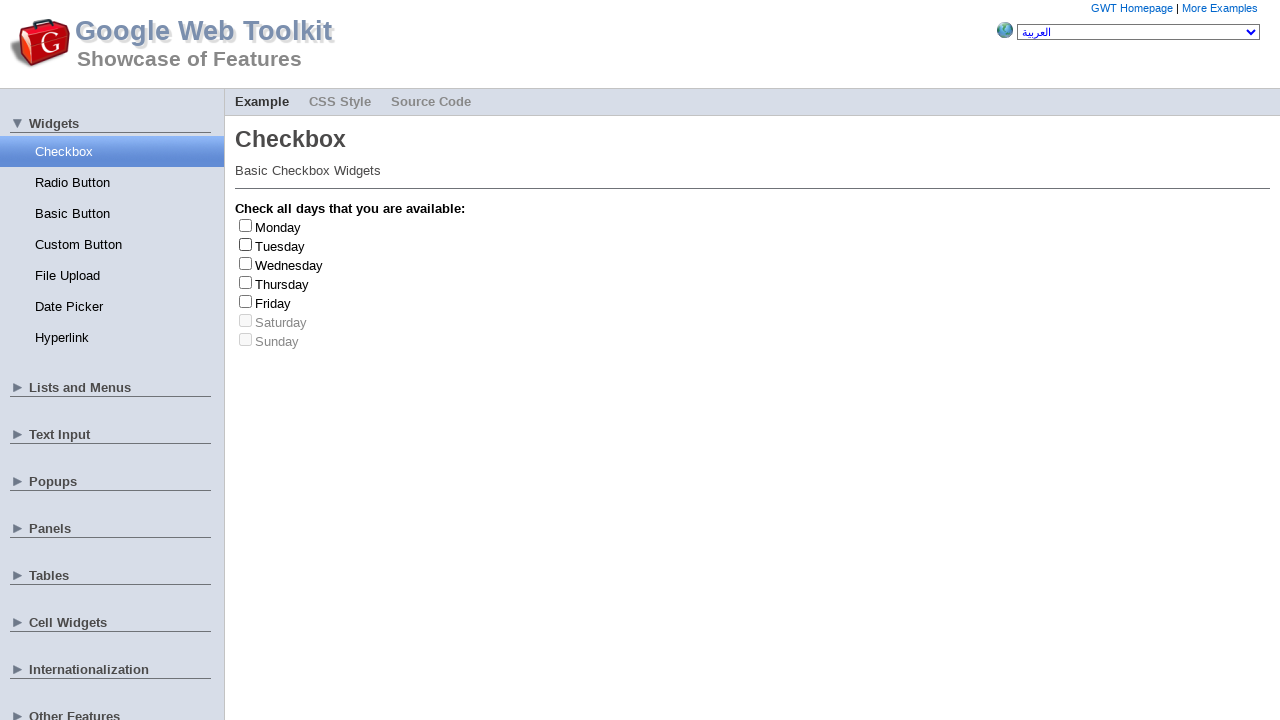

Clicked checkbox at index 3 to select at (246, 282) on input[type='checkbox'] >> nth=3
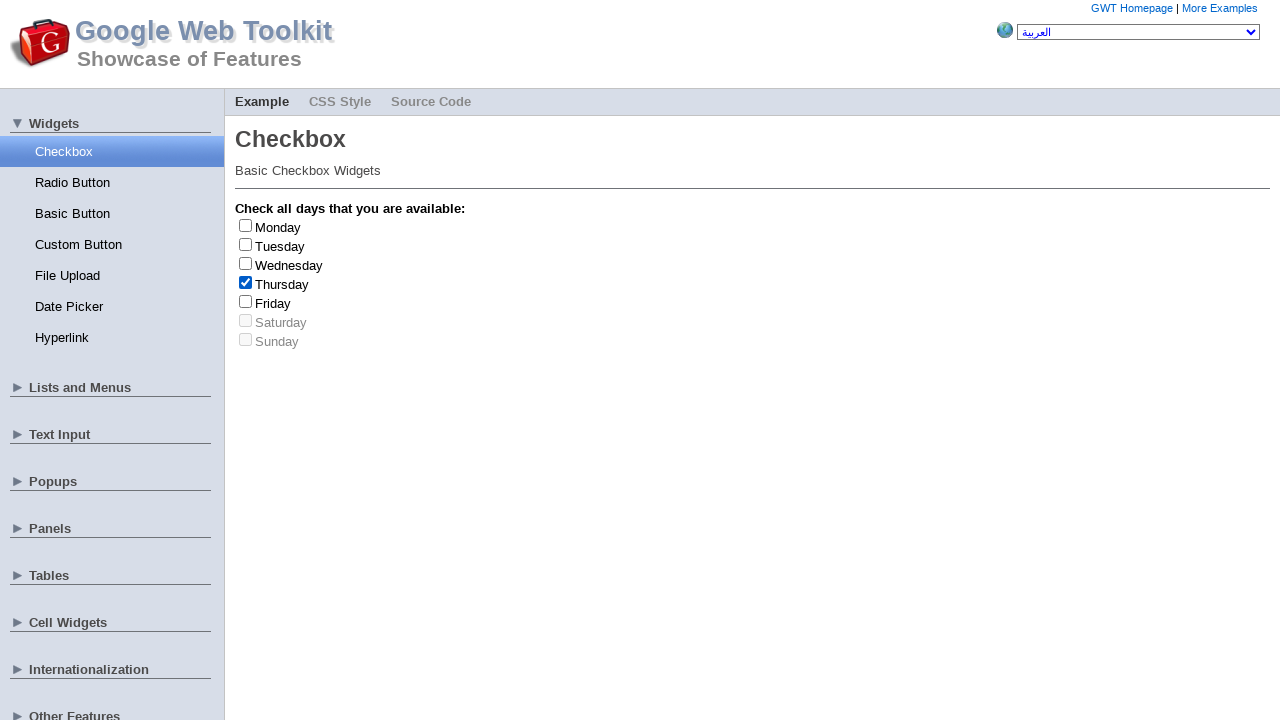

Retrieved label text: 'Thursday'
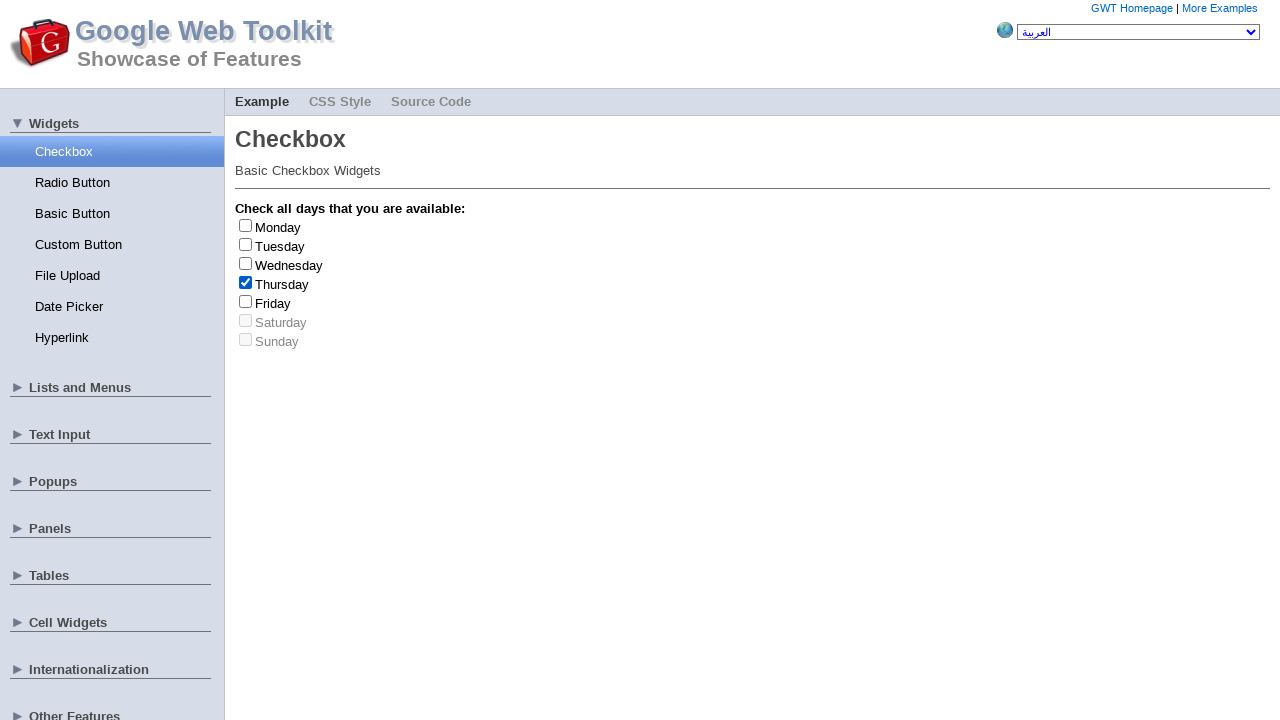

Clicked checkbox at index 3 to deselect at (246, 282) on input[type='checkbox'] >> nth=3
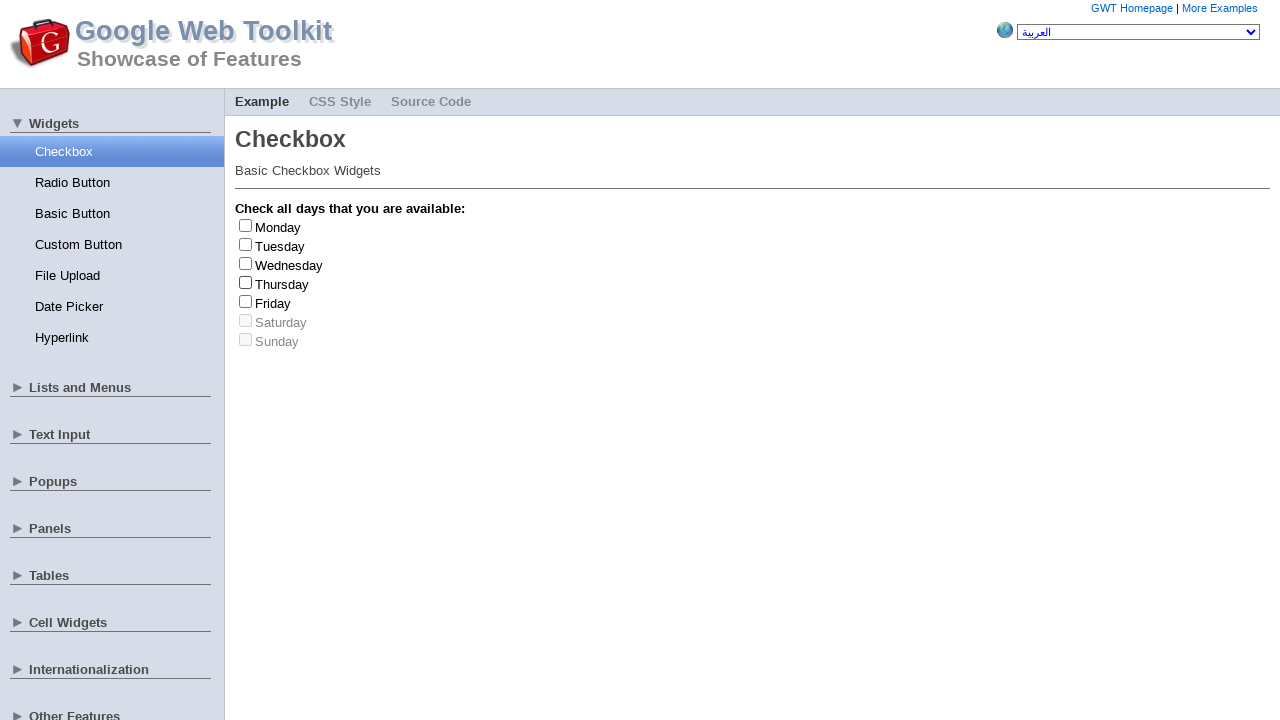

Clicked checkbox at index 0 to select at (246, 225) on input[type='checkbox'] >> nth=0
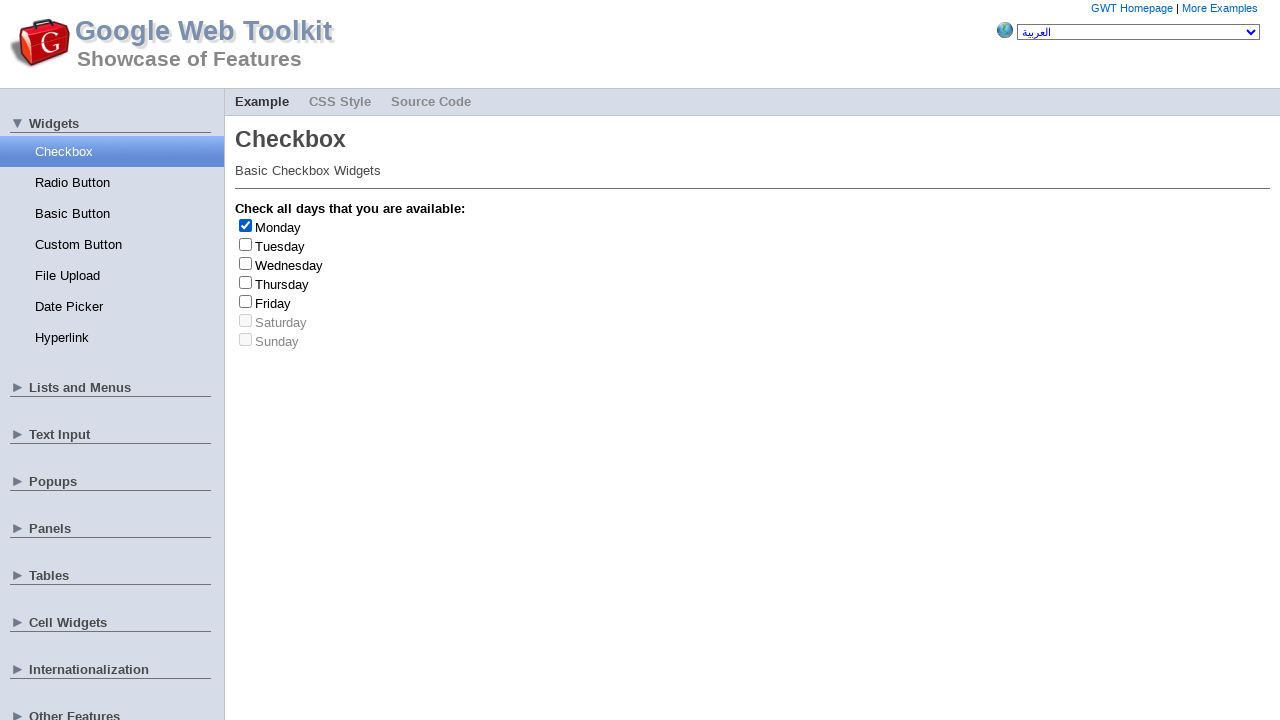

Retrieved label text: 'Monday'
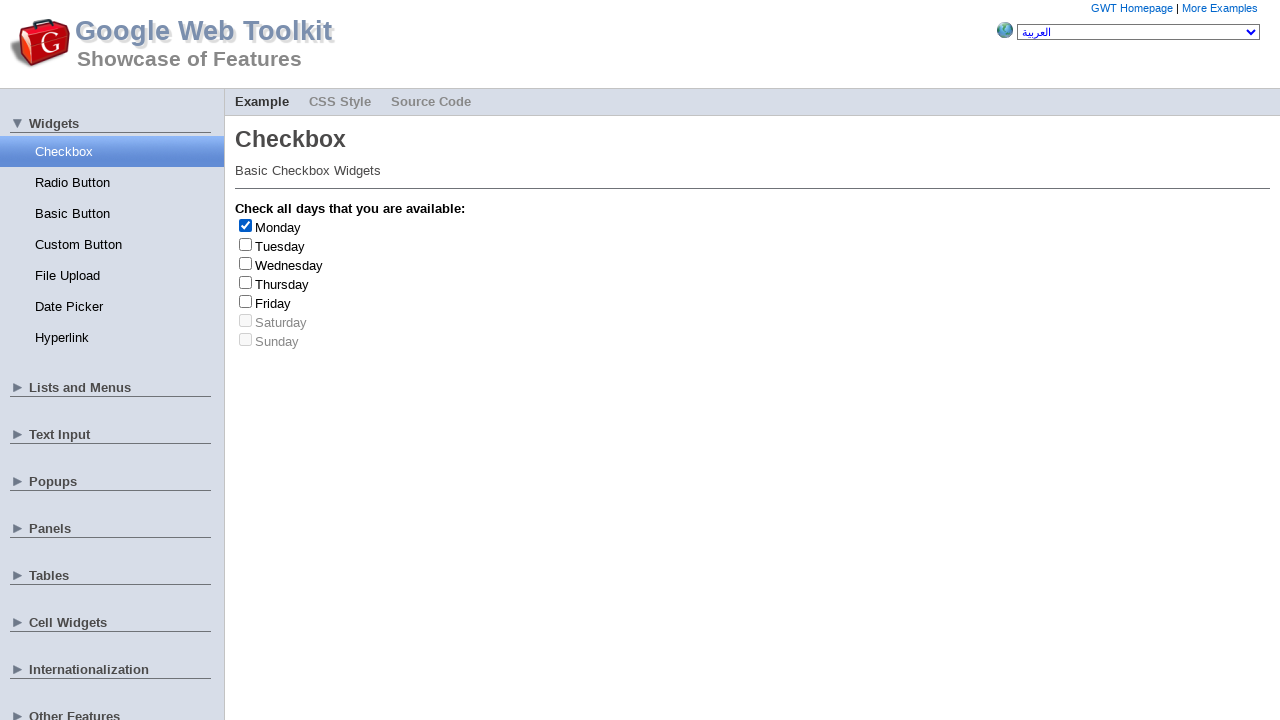

Clicked checkbox at index 0 to deselect at (246, 225) on input[type='checkbox'] >> nth=0
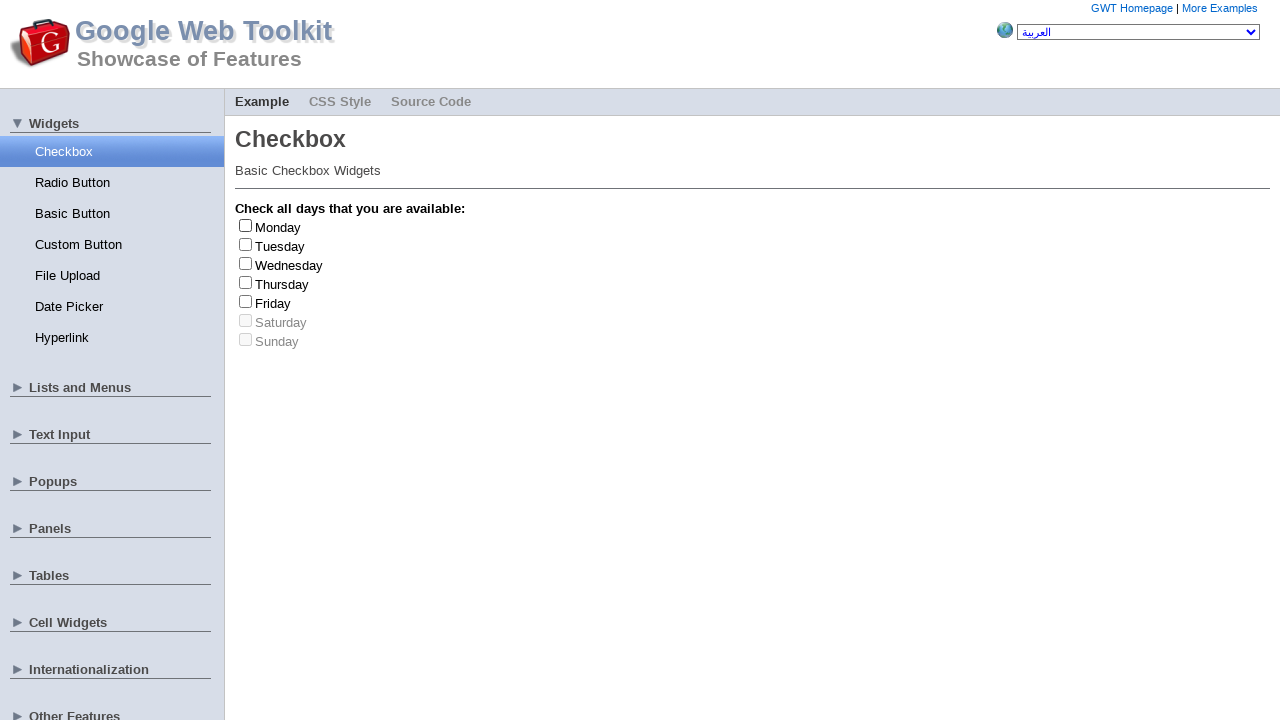

Clicked checkbox at index 1 to select at (246, 244) on input[type='checkbox'] >> nth=1
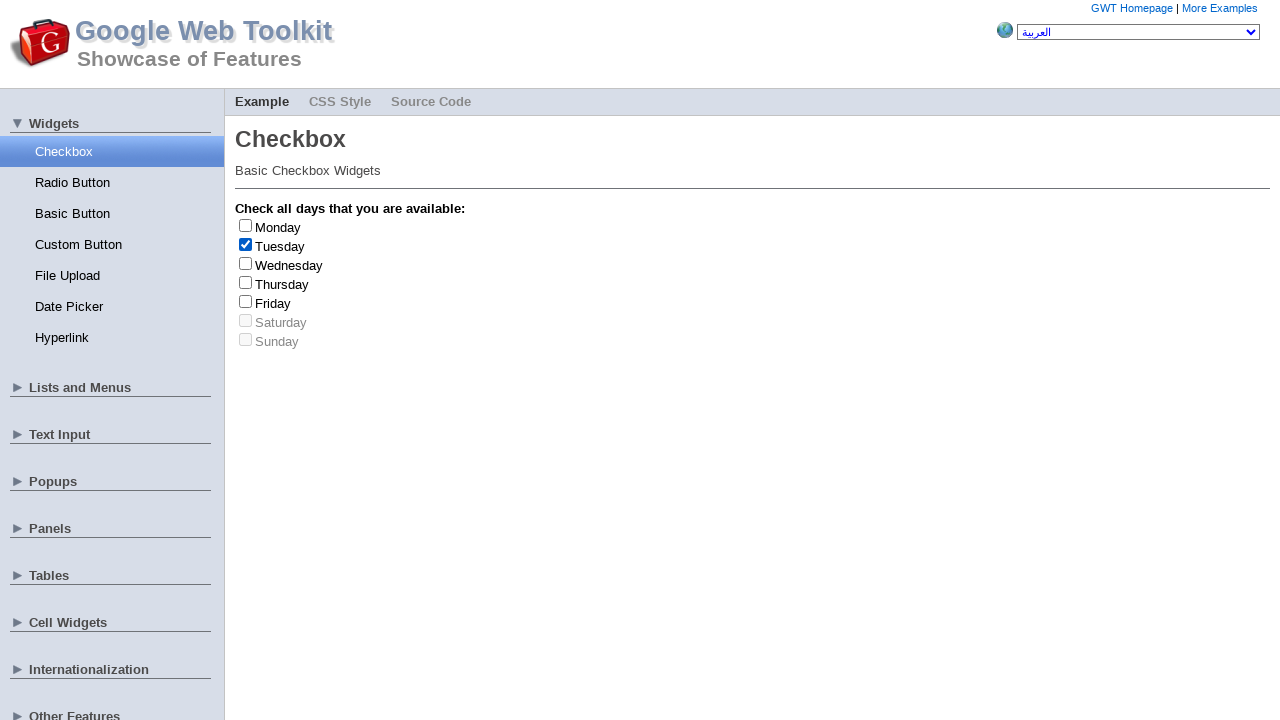

Retrieved label text: 'Tuesday'
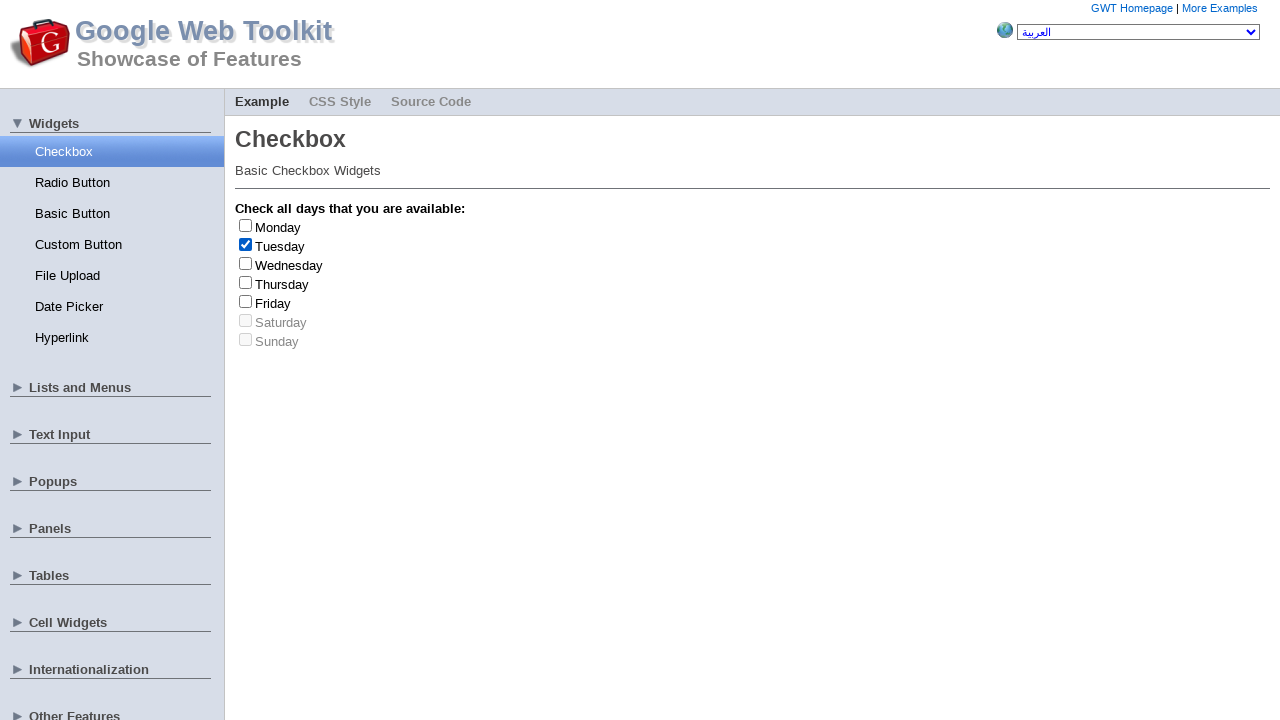

Clicked checkbox at index 1 to deselect at (246, 244) on input[type='checkbox'] >> nth=1
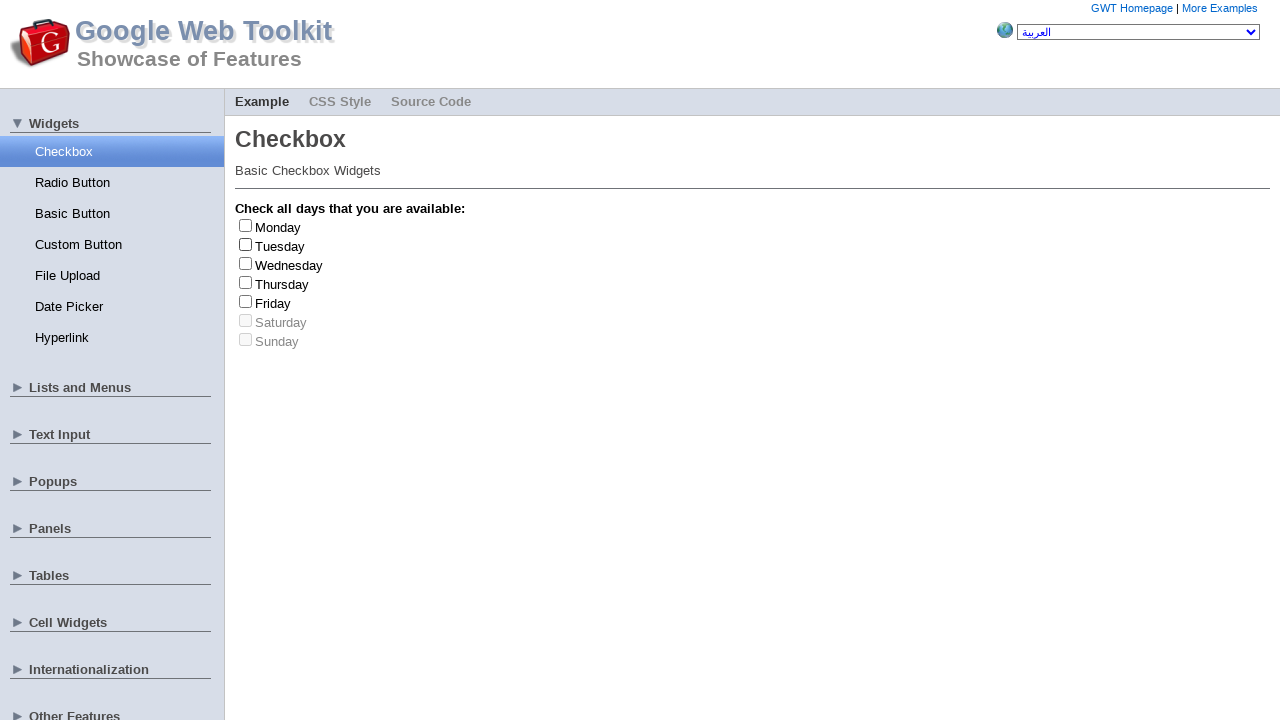

Clicked checkbox at index 4 to select at (246, 301) on input[type='checkbox'] >> nth=4
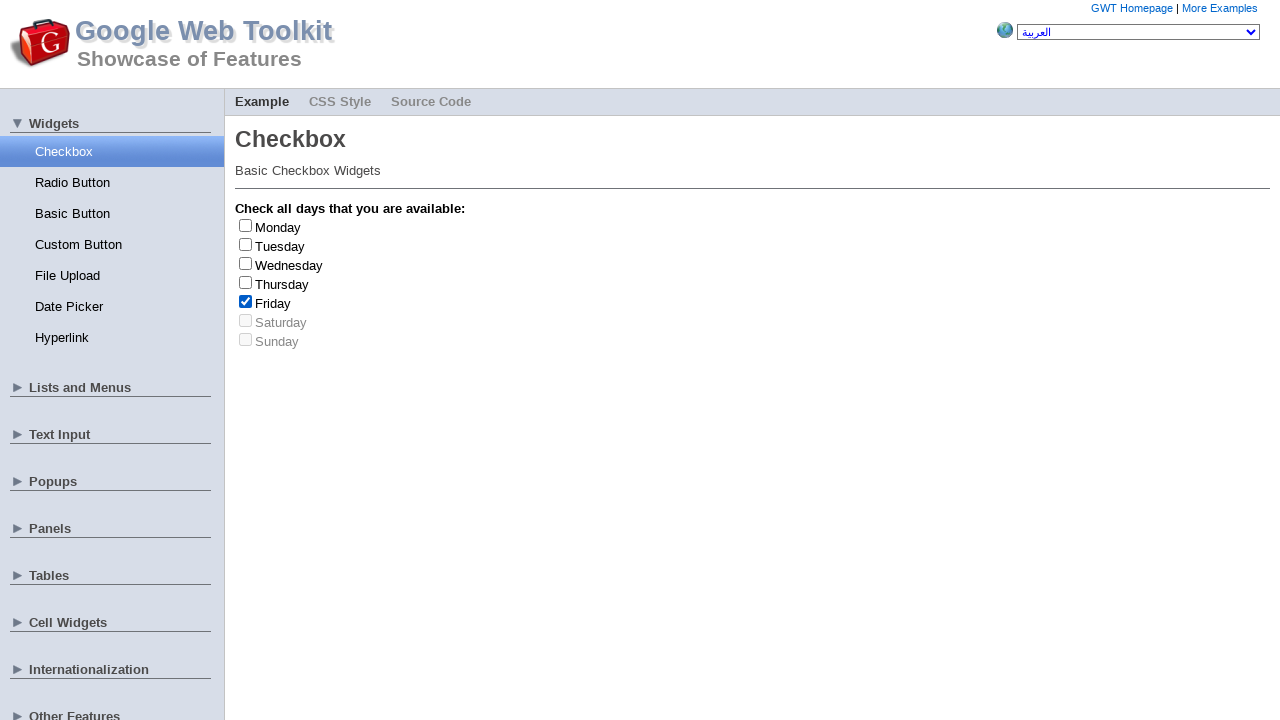

Retrieved label text: 'Friday'
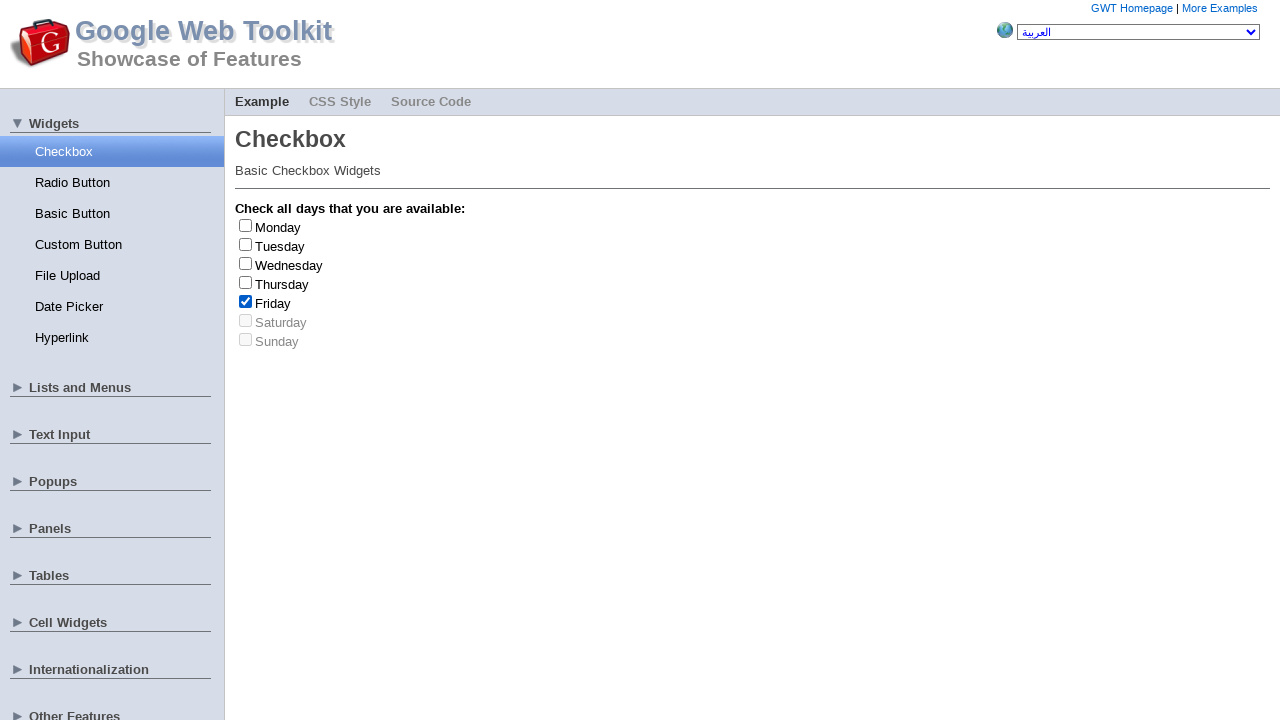

Friday selected (count: 3/3)
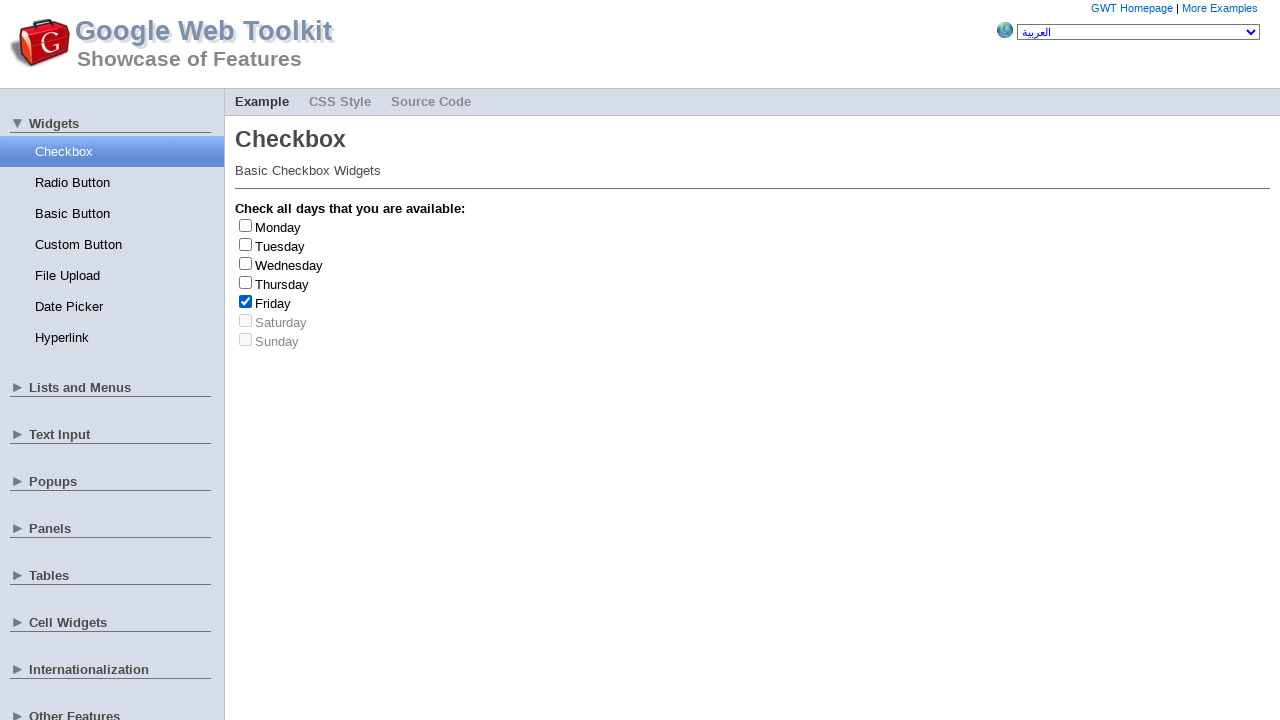

Clicked checkbox at index 4 to deselect at (246, 301) on input[type='checkbox'] >> nth=4
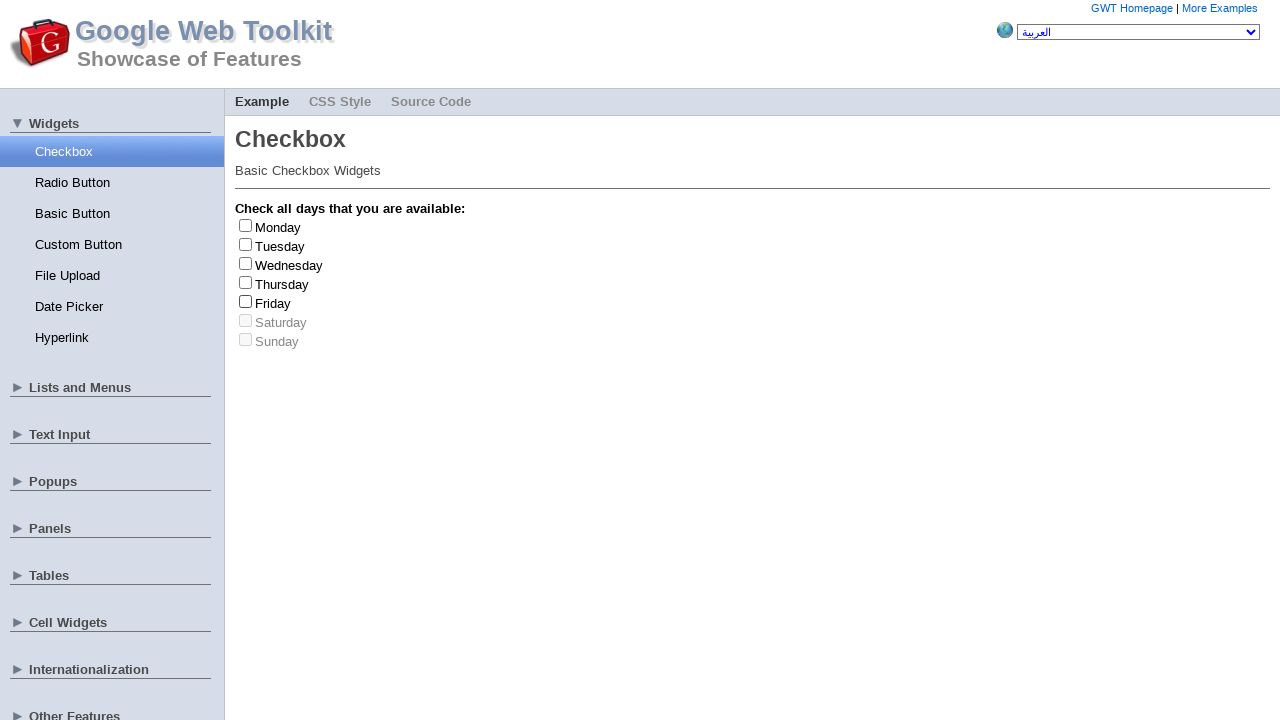

Completed checkbox test with 3 Friday selections
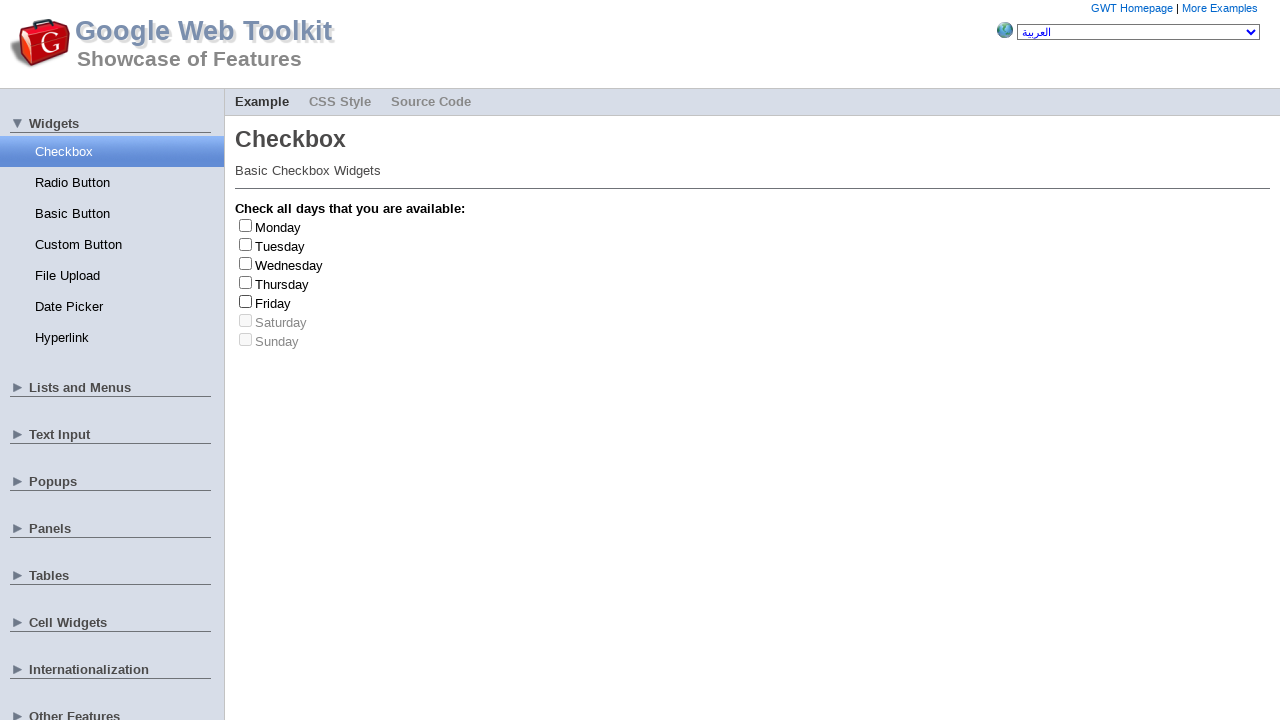

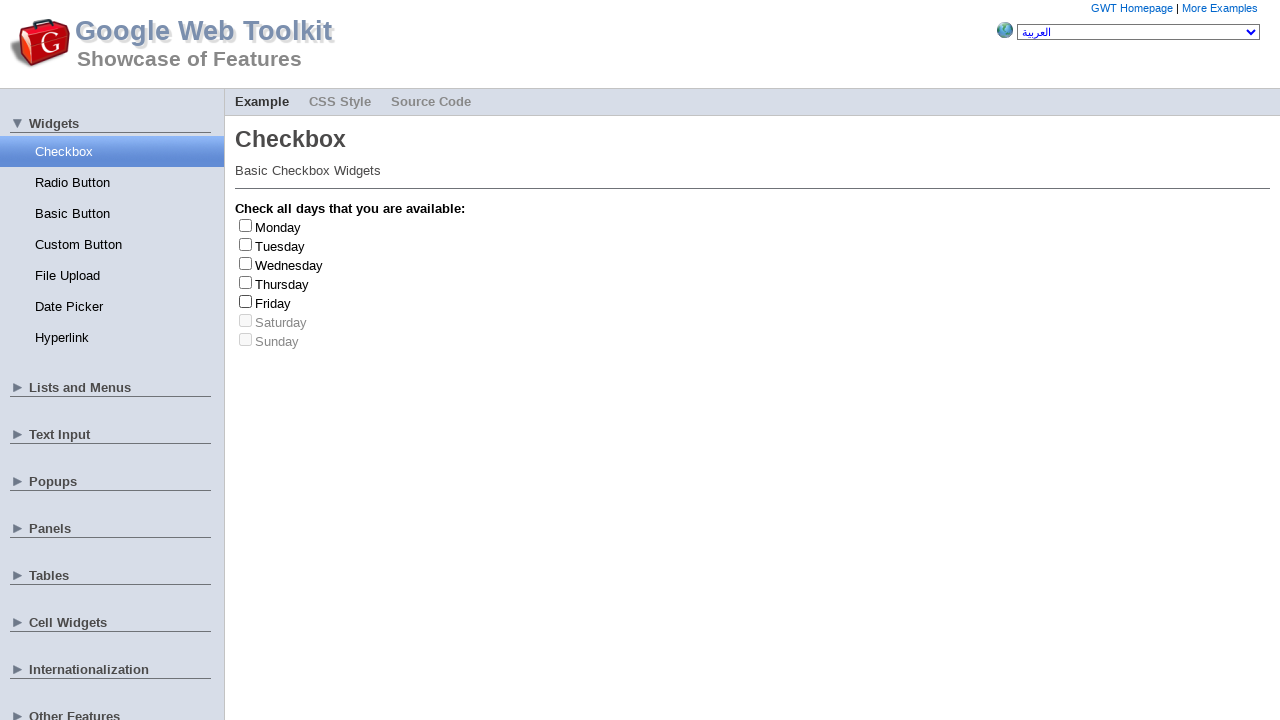